Automates filling out a Panda Express guest experience survey by entering a survey code and selecting the first option for each survey question

Starting URL: https://www.pandaguestexperience.com/

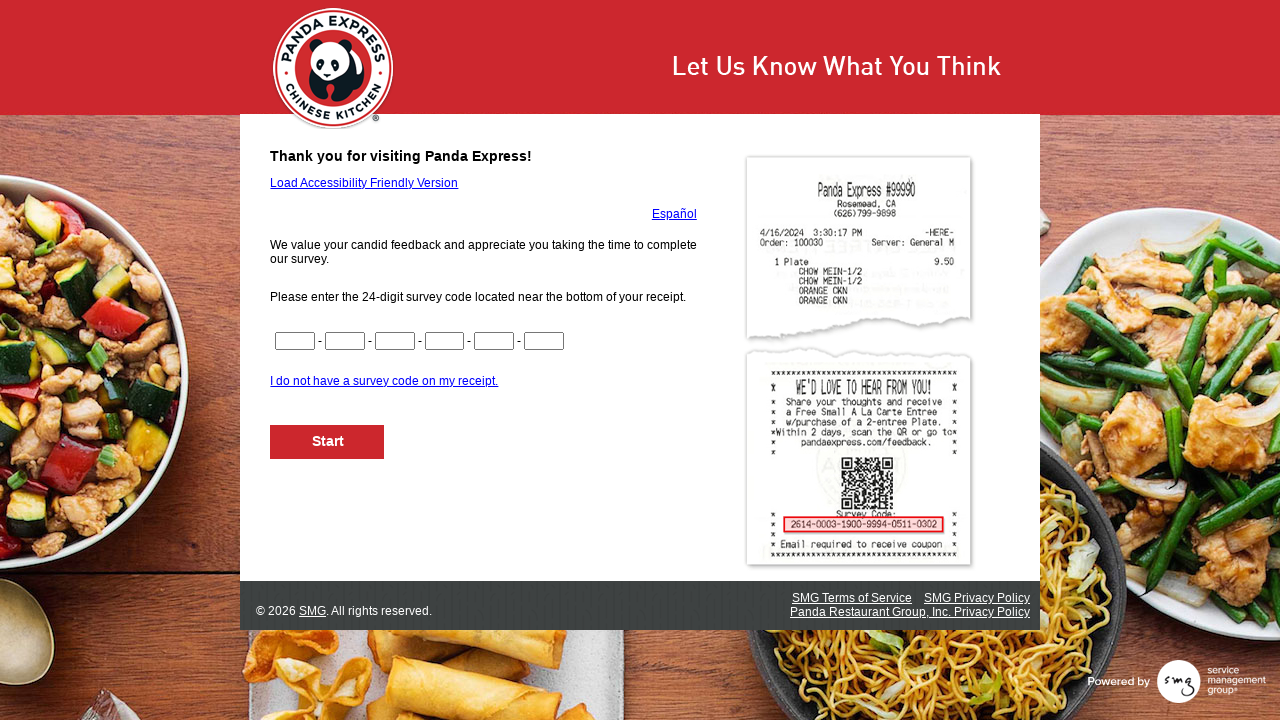

Filled first survey code field with '1234' on input[name='CN1']
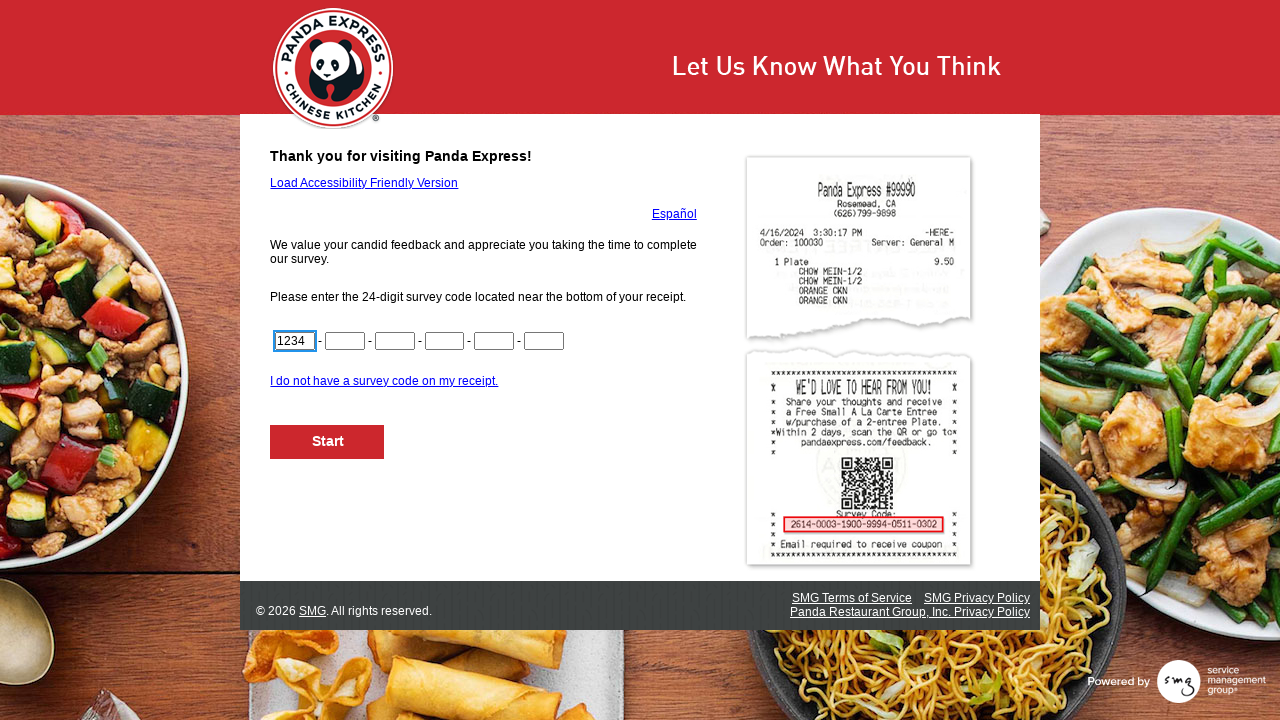

Filled second survey code field with '5678' on input[name='CN2']
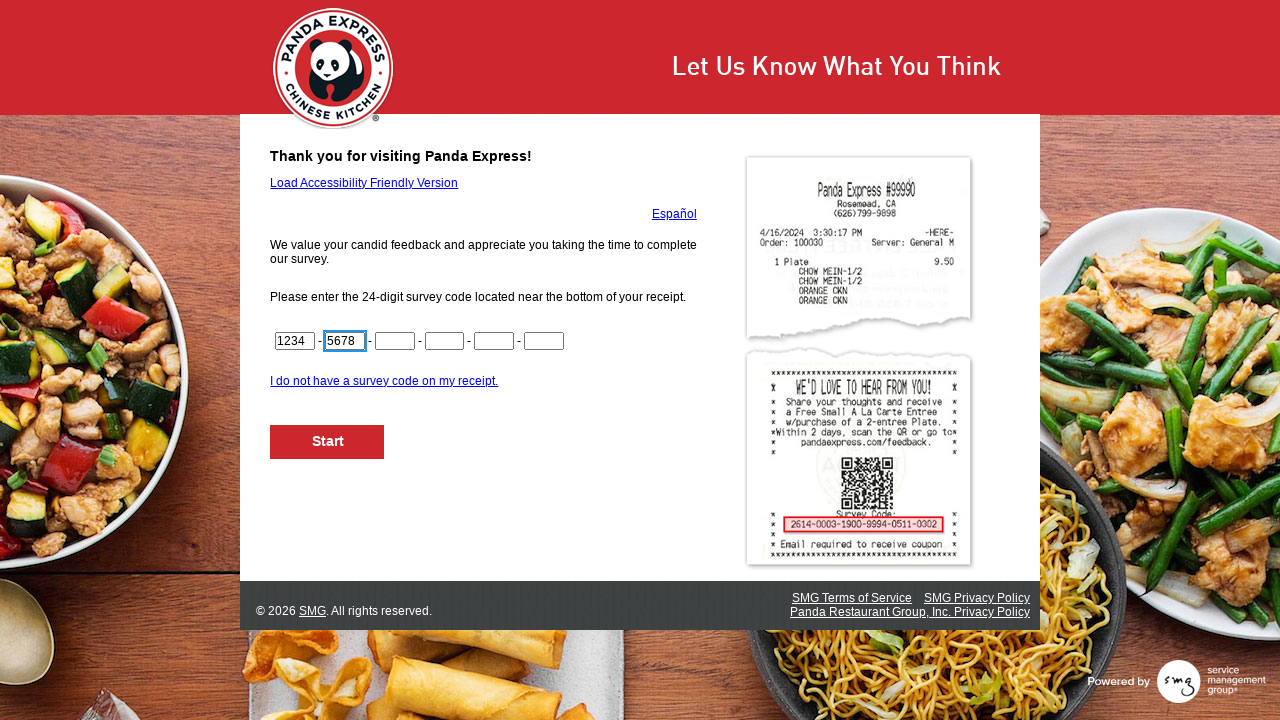

Filled third survey code field with '9012' on input[name='CN3']
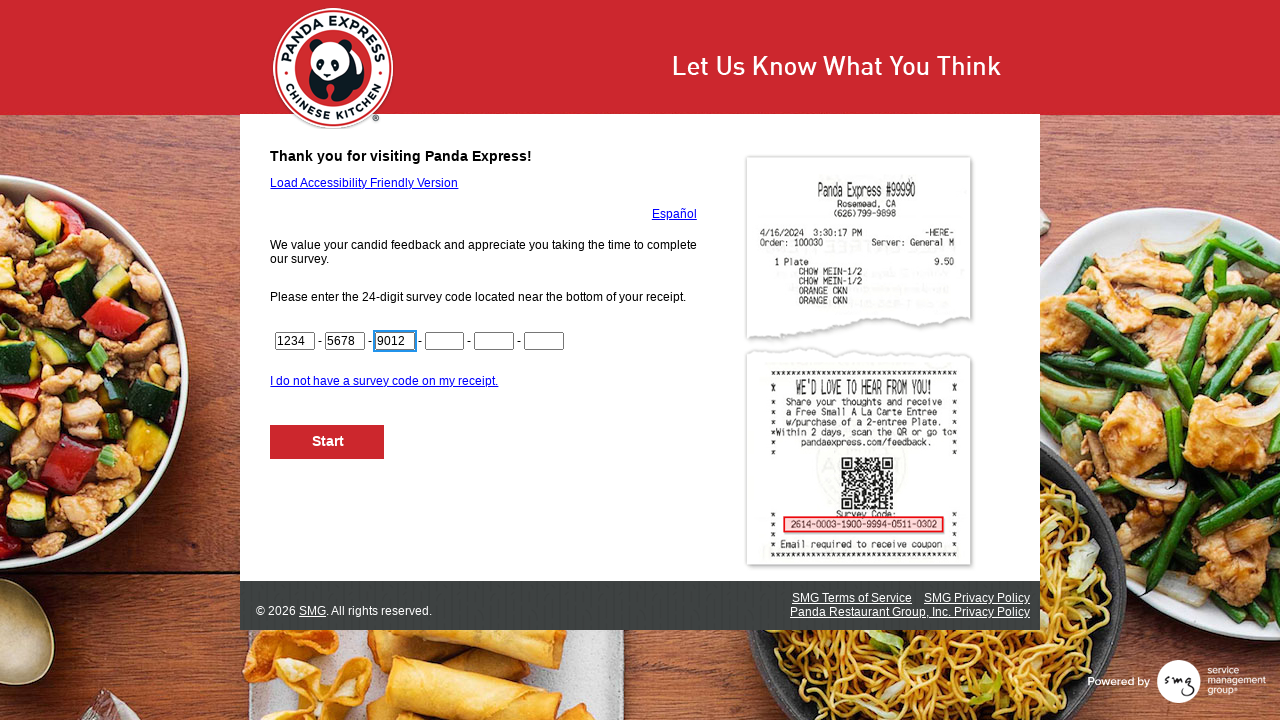

Filled fourth survey code field with '3456' on input[name='CN4']
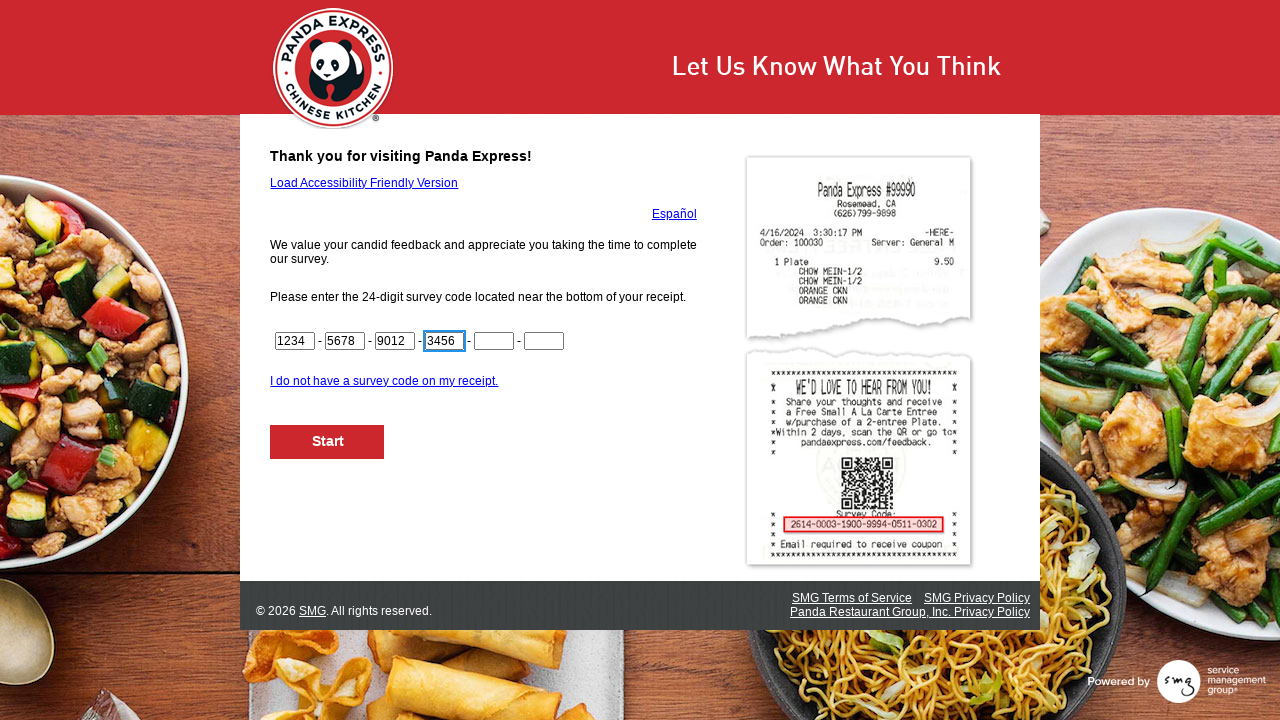

Filled fifth survey code field with '7890' on input[name='CN5']
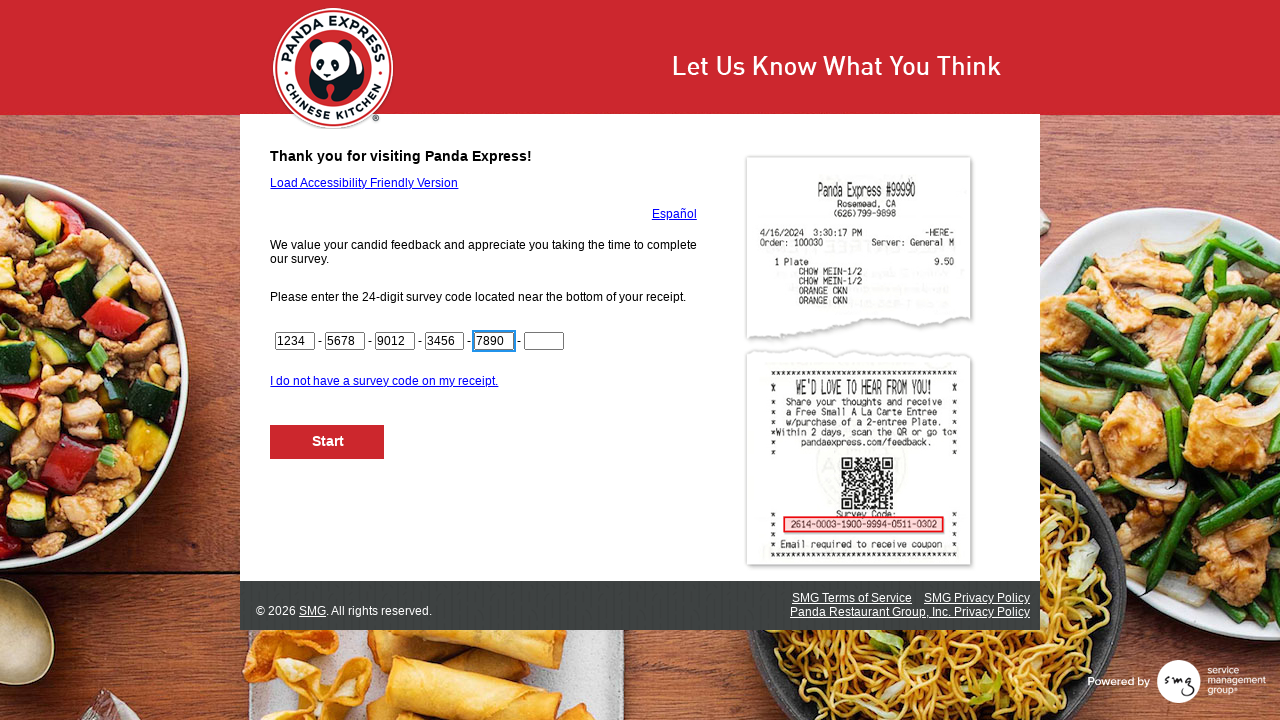

Filled sixth survey code field with '12' on input[name='CN6']
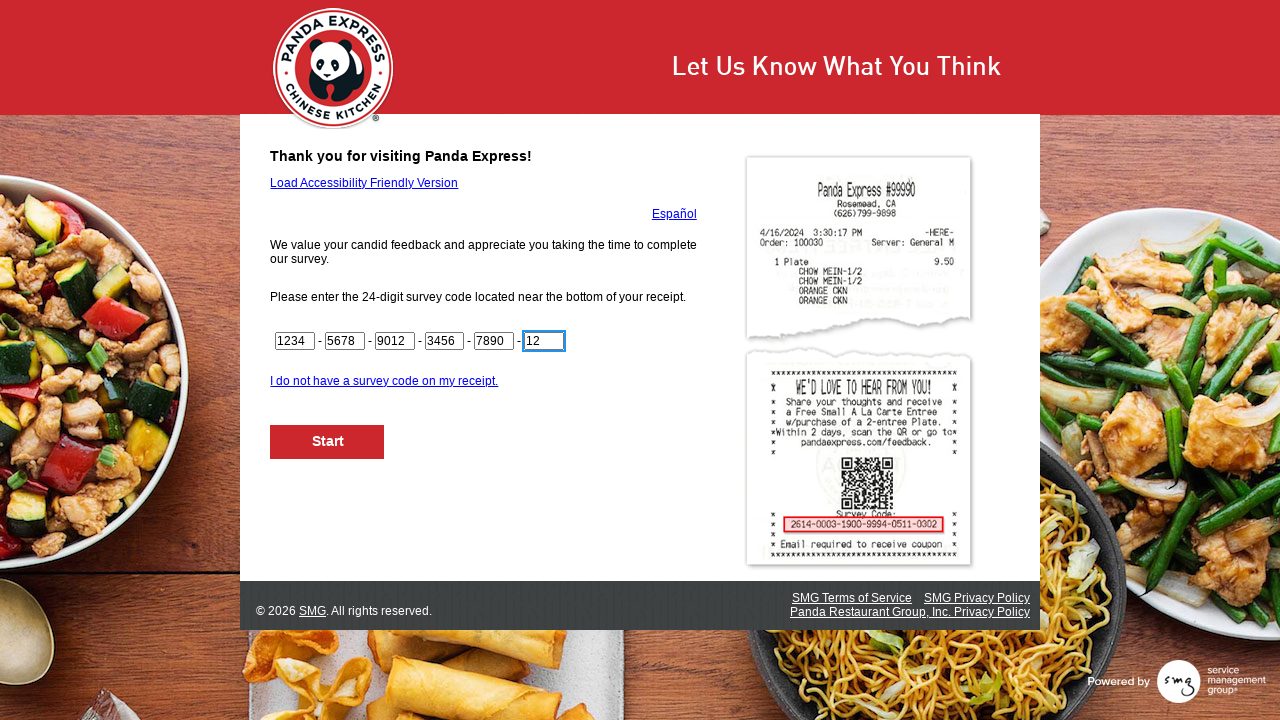

Clicked Next button to start survey at (328, 442) on #NextButton
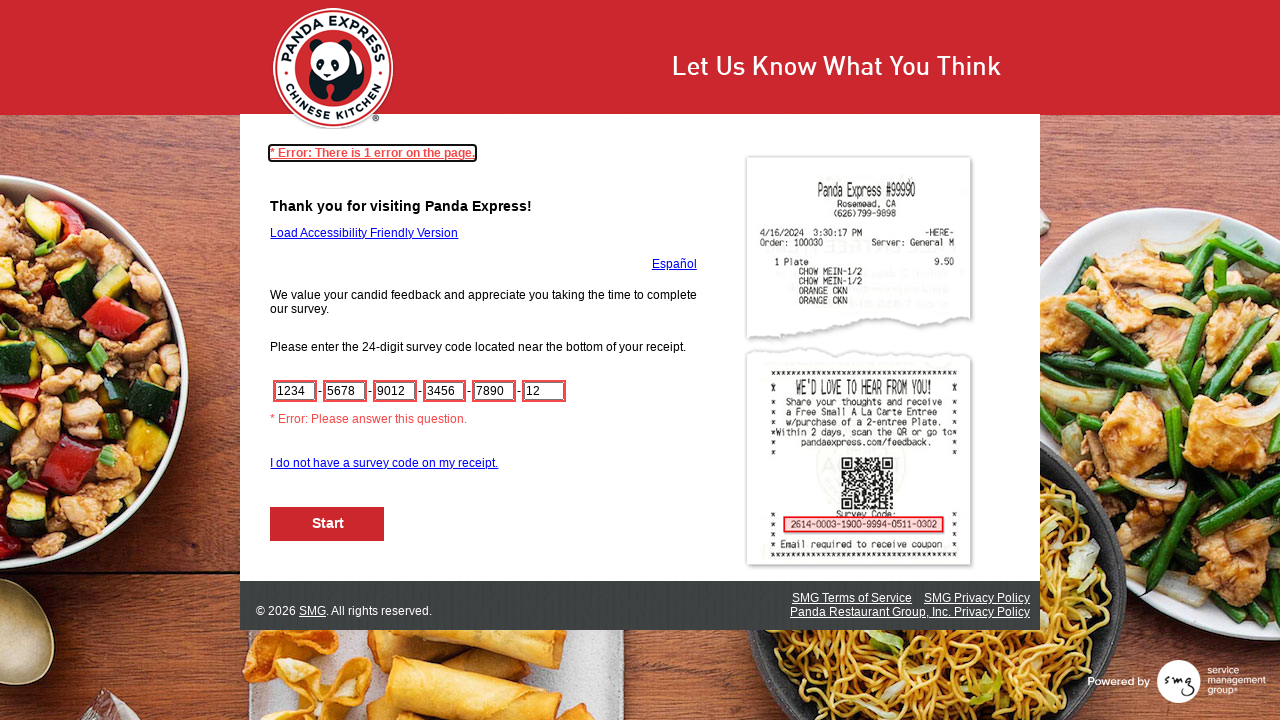

Clicked Next button to proceed to next survey page at (328, 524) on #NextButton
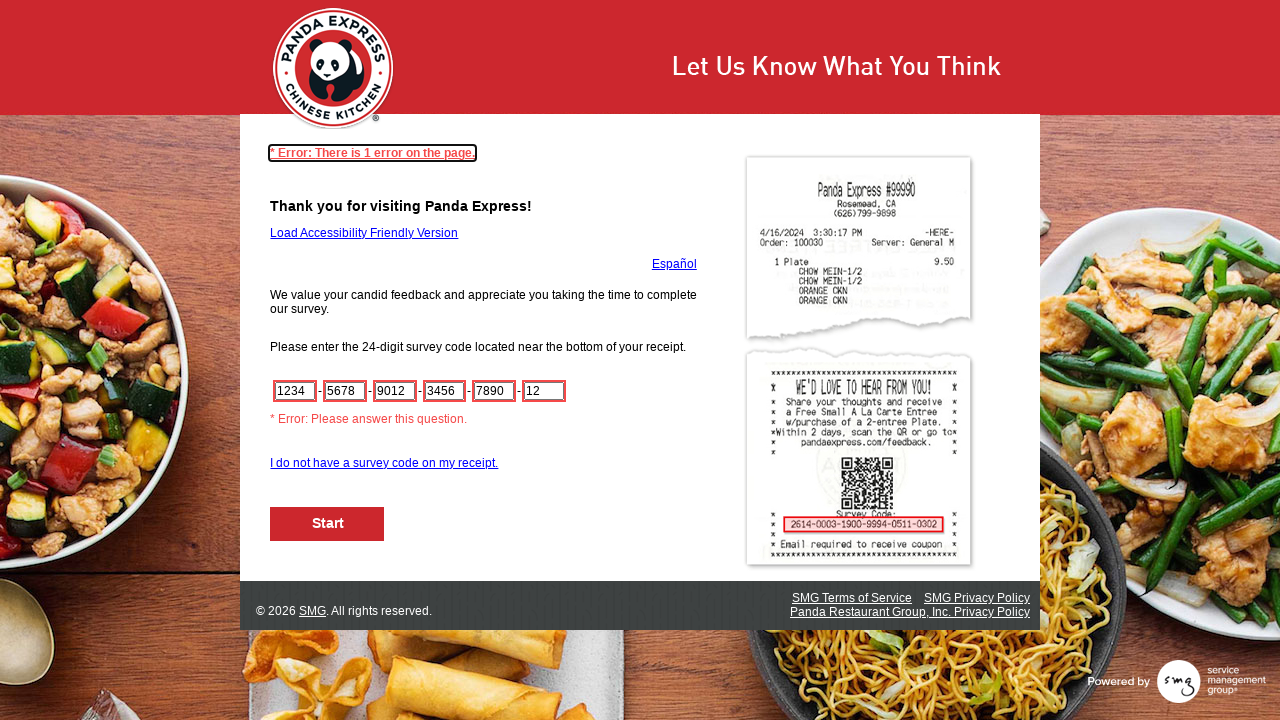

Survey page loaded
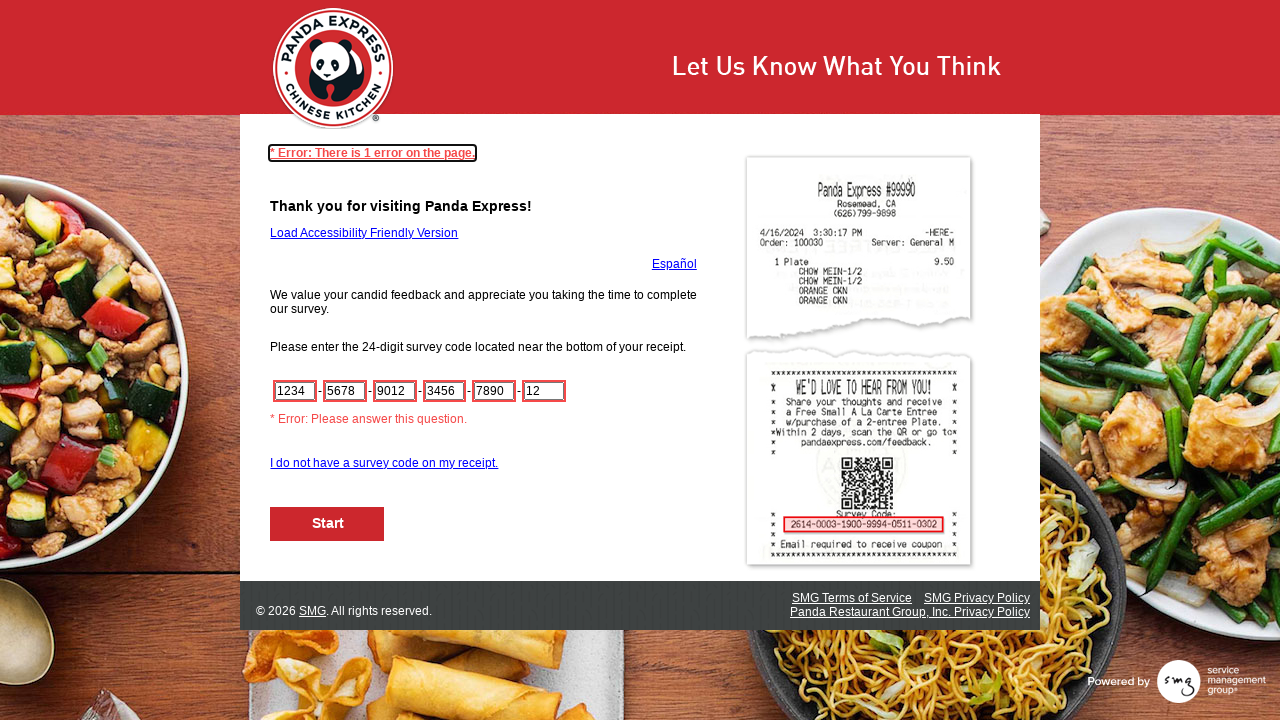

Clicked Next button to proceed to next survey page at (328, 524) on #NextButton
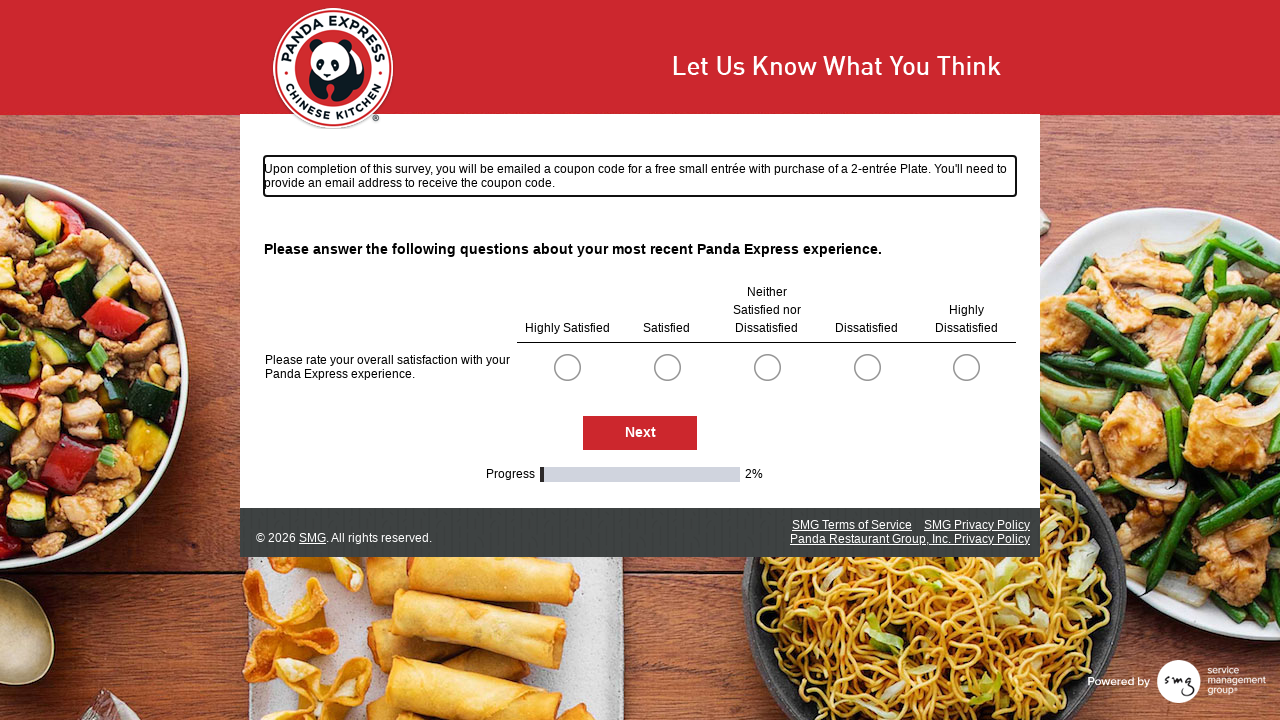

Survey page loaded
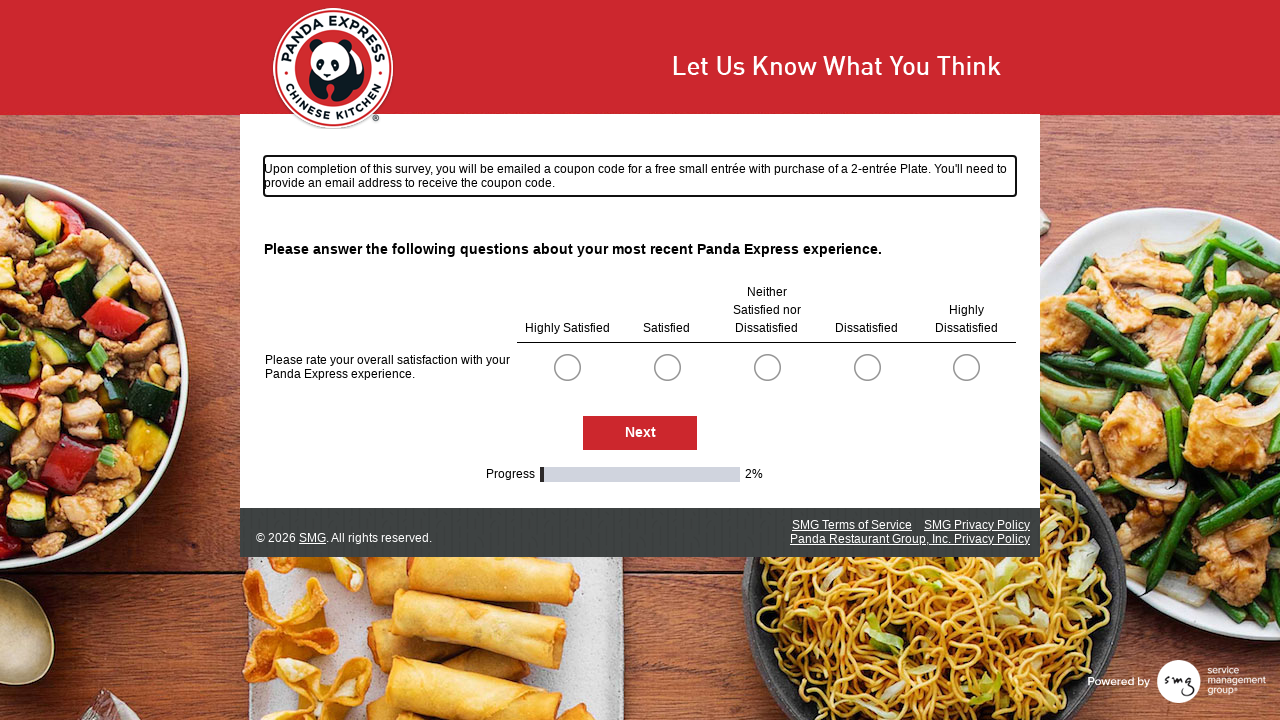

Selected first option for question group (radio button index 0) at (567, 367) on .radioSimpleInput >> nth=0
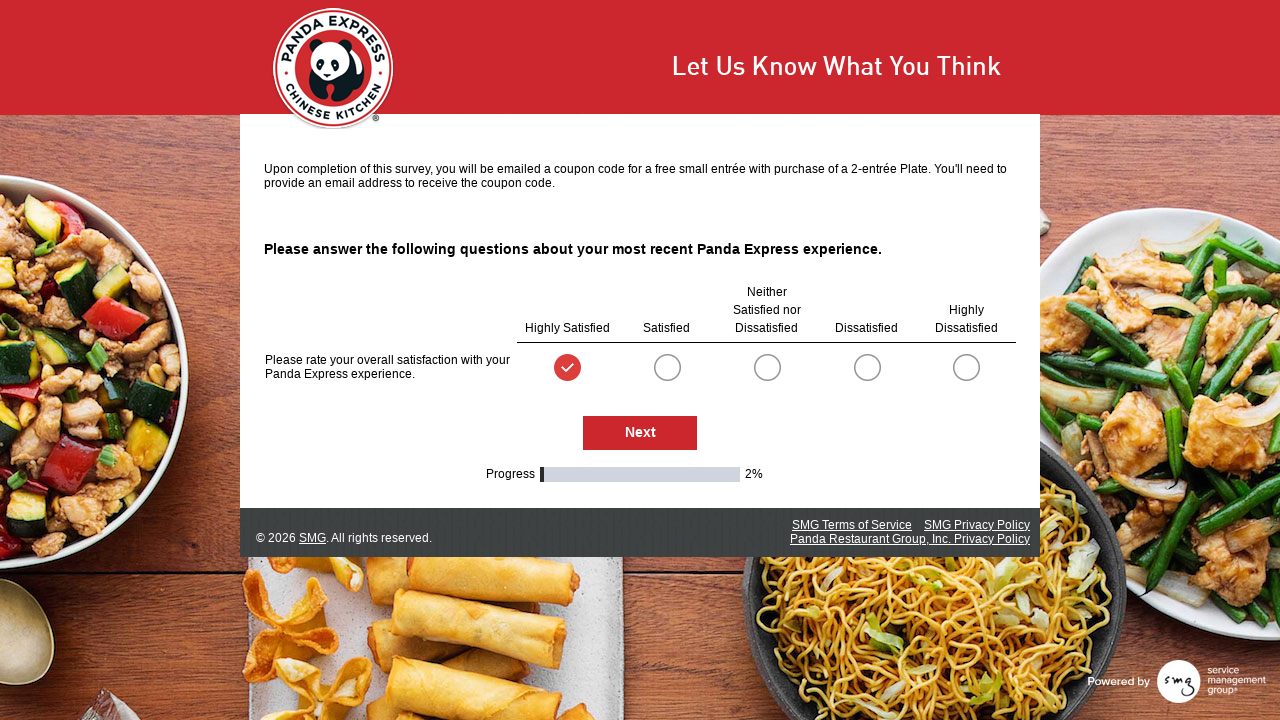

Clicked Next button to proceed to next survey page at (640, 433) on #NextButton
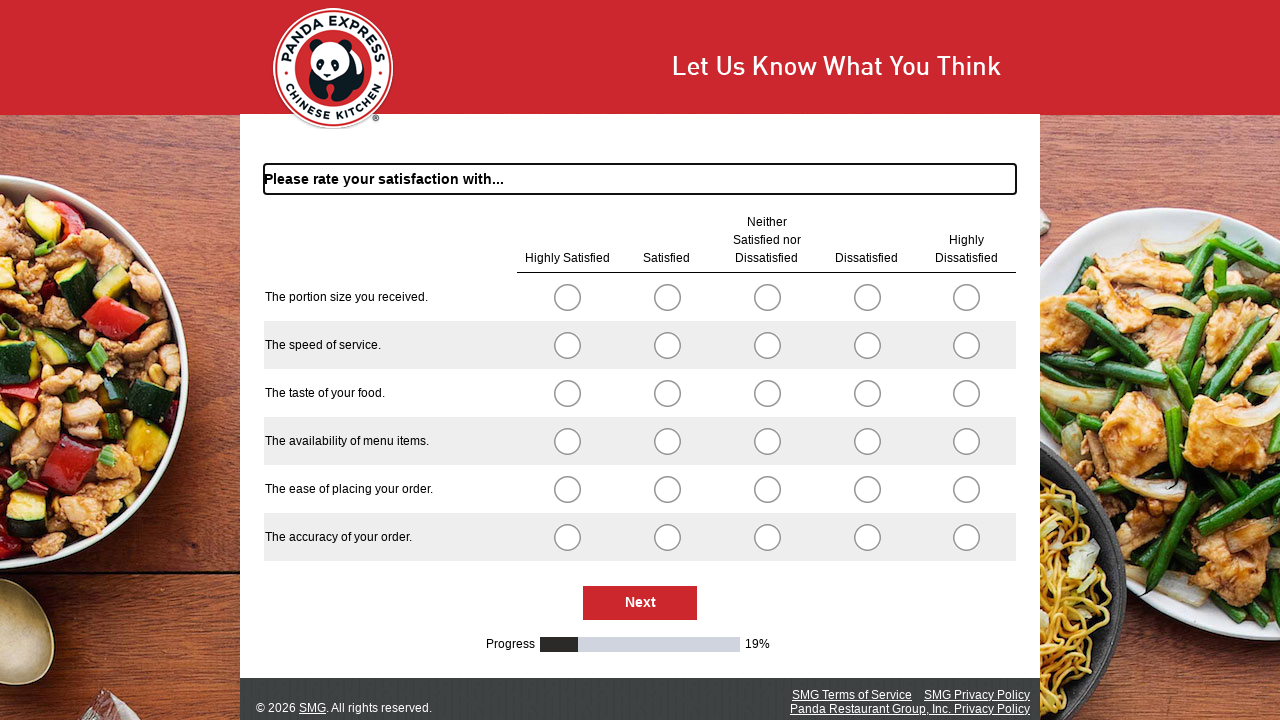

Survey page loaded
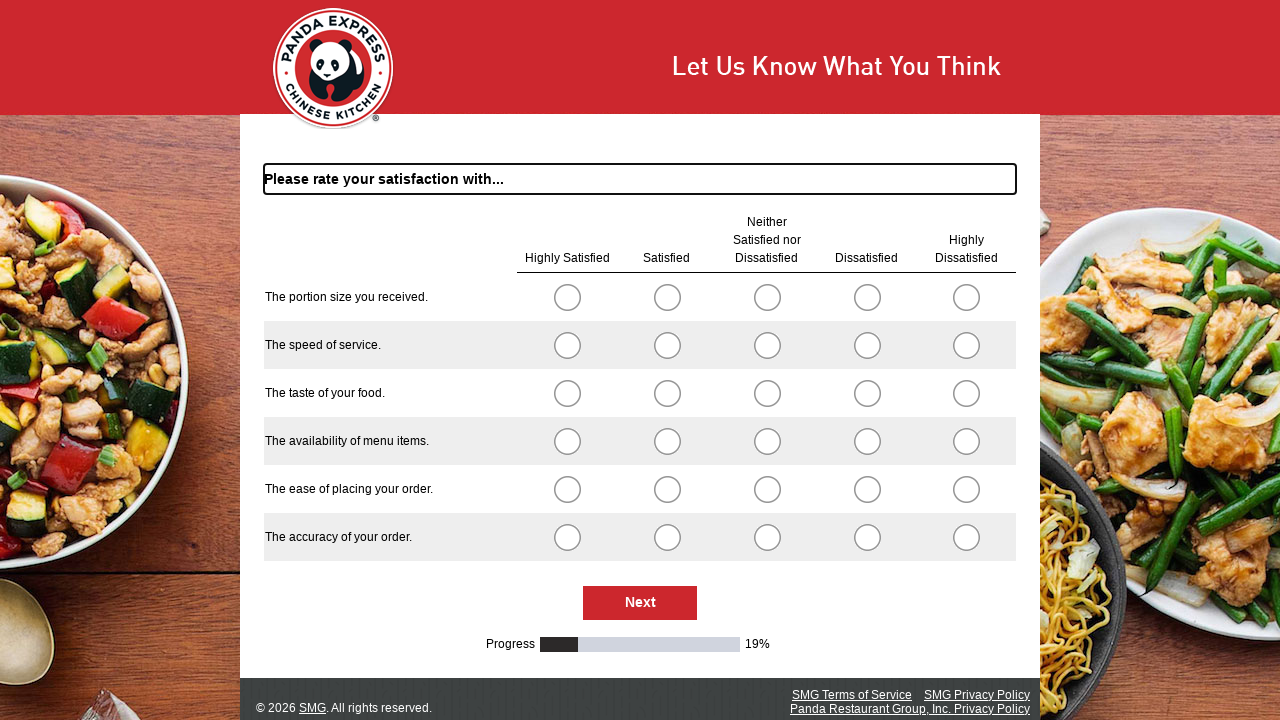

Selected first option for question group (radio button index 0) at (567, 297) on .radioSimpleInput >> nth=0
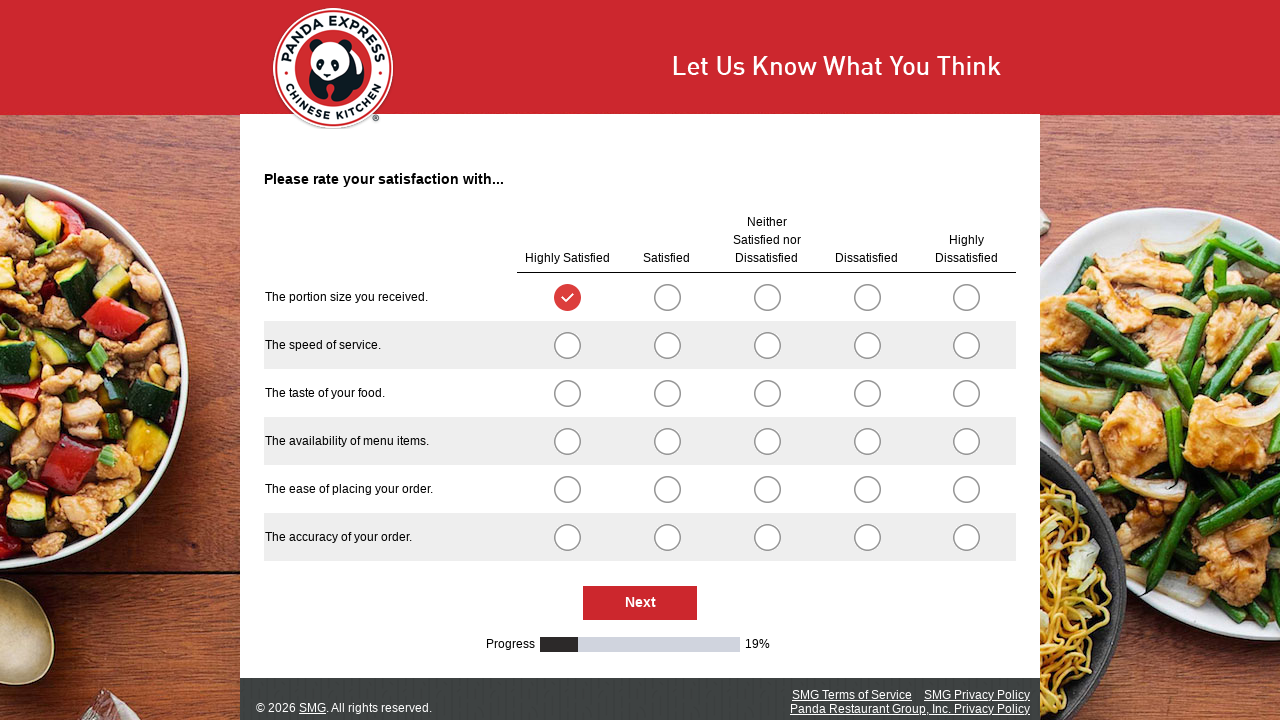

Selected first option for question group (radio button index 5) at (567, 345) on .radioSimpleInput >> nth=5
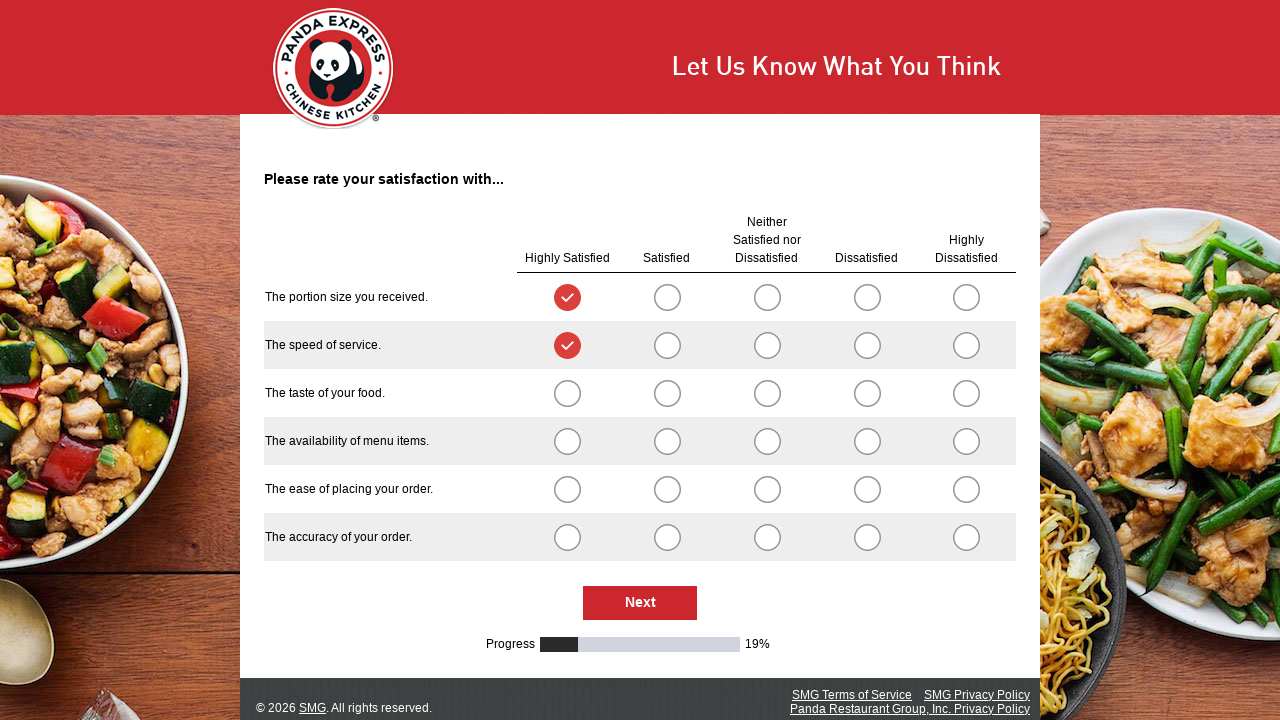

Selected first option for question group (radio button index 10) at (567, 393) on .radioSimpleInput >> nth=10
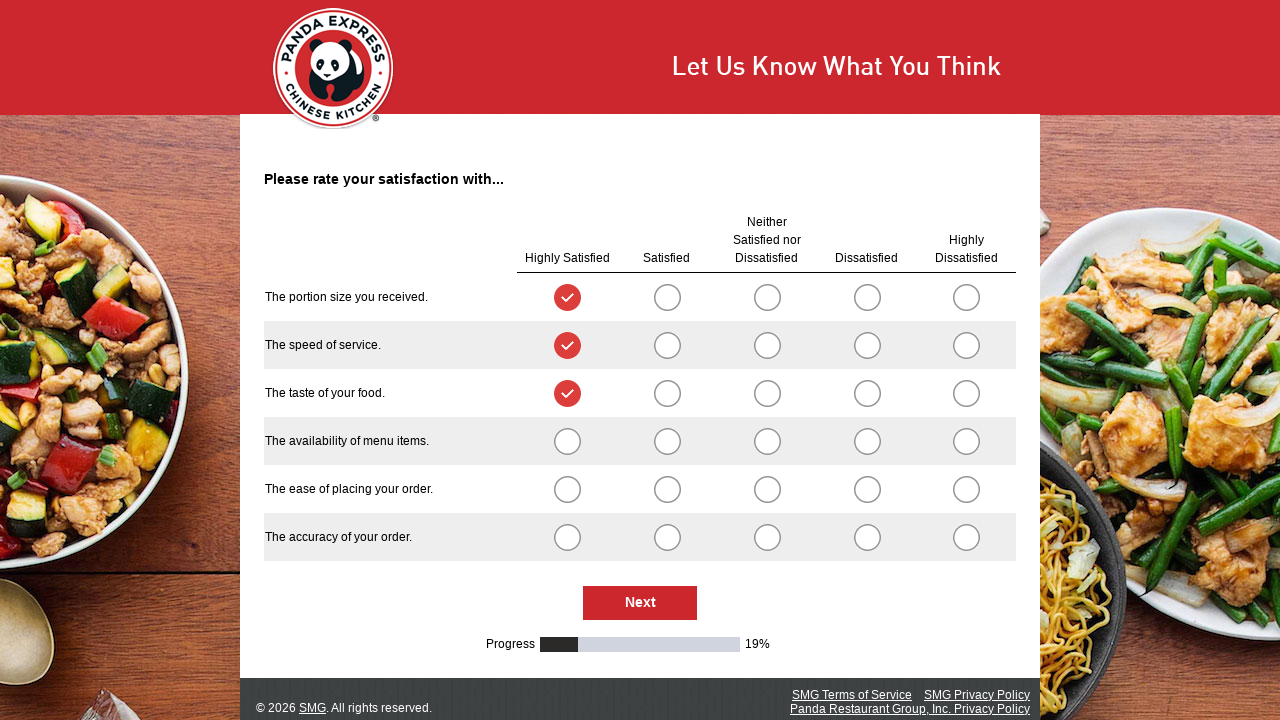

Selected first option for question group (radio button index 15) at (567, 441) on .radioSimpleInput >> nth=15
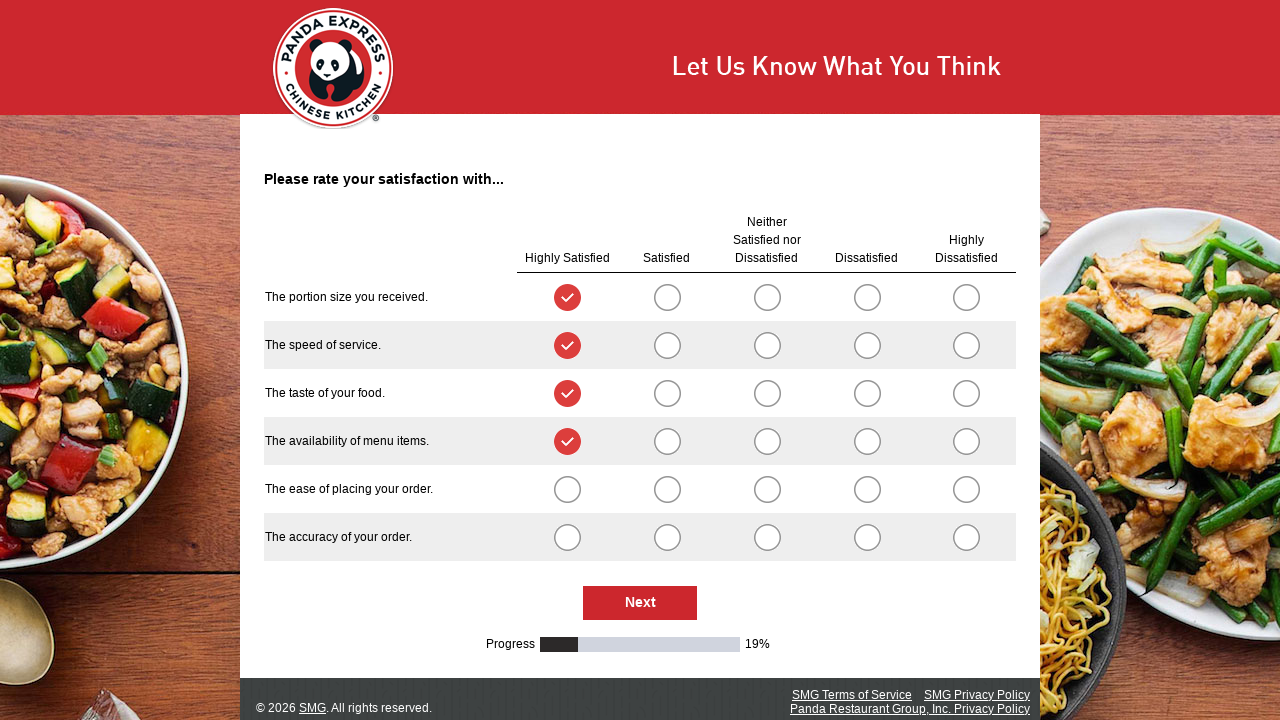

Selected first option for question group (radio button index 20) at (567, 489) on .radioSimpleInput >> nth=20
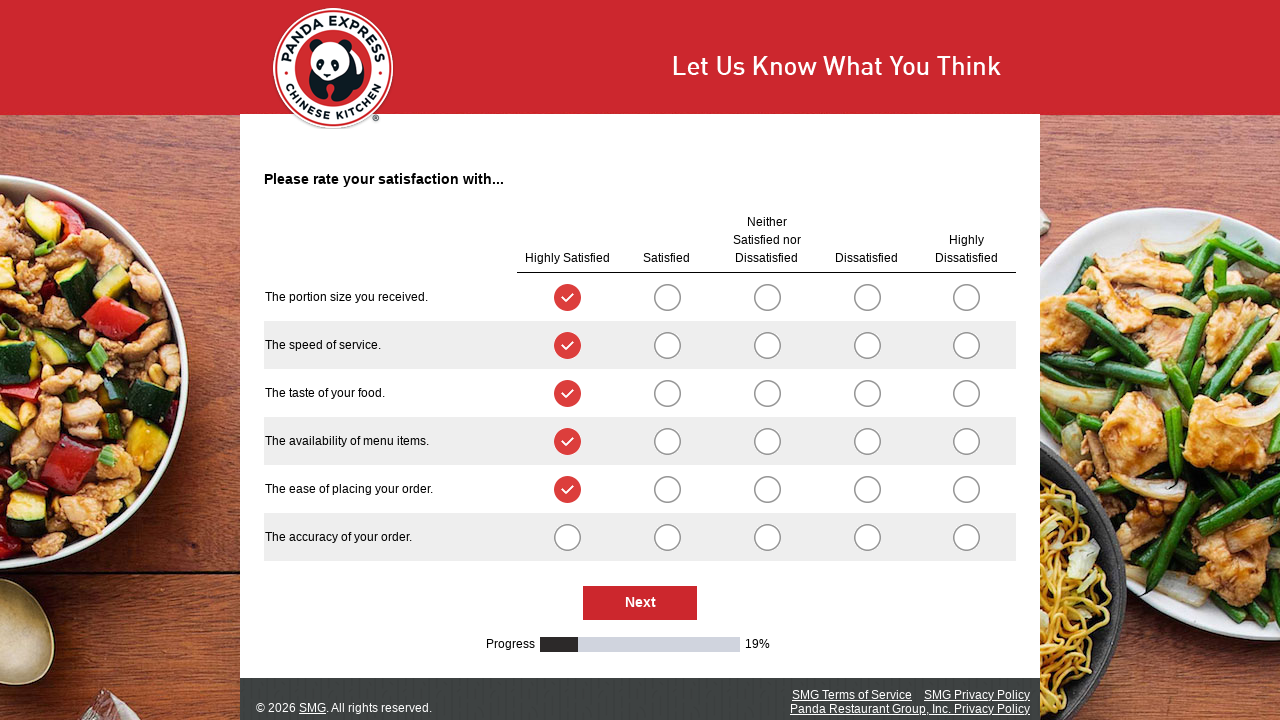

Selected first option for question group (radio button index 25) at (567, 537) on .radioSimpleInput >> nth=25
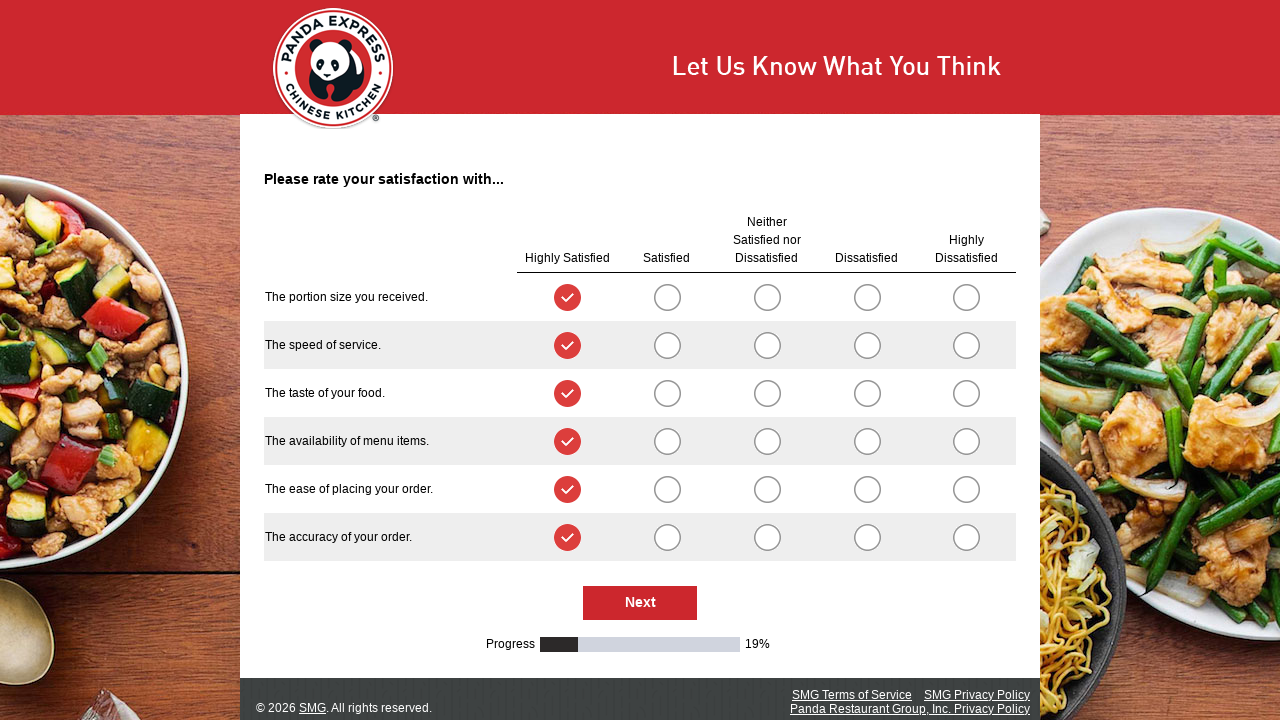

Clicked Next button to proceed to next survey page at (640, 603) on #NextButton
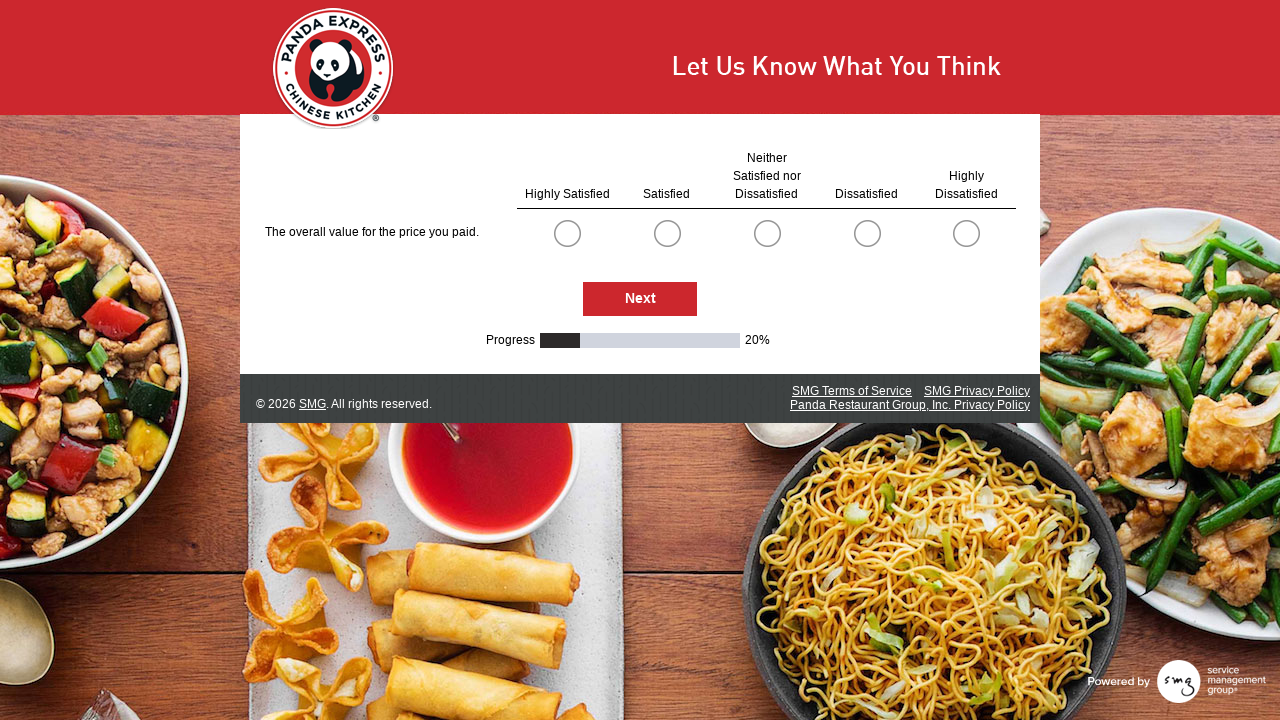

Survey page loaded
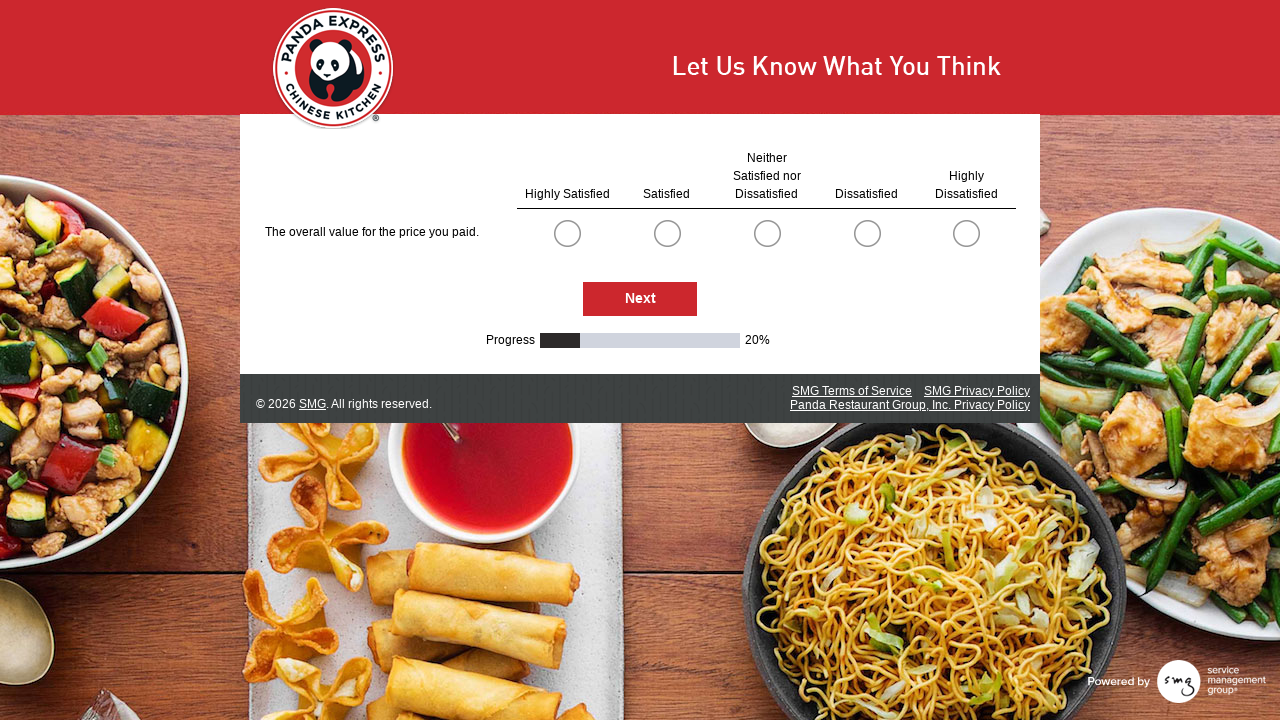

Selected first option for question group (radio button index 0) at (567, 233) on .radioSimpleInput >> nth=0
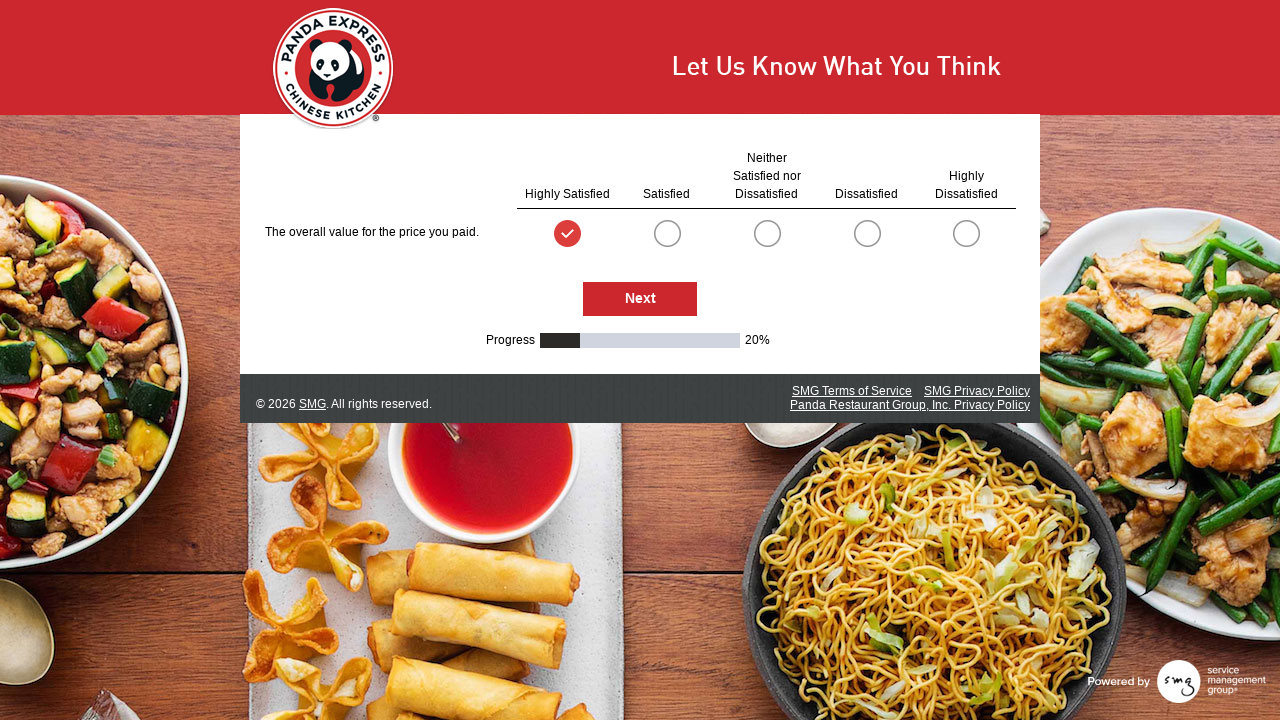

Clicked Next button to proceed to next survey page at (640, 299) on #NextButton
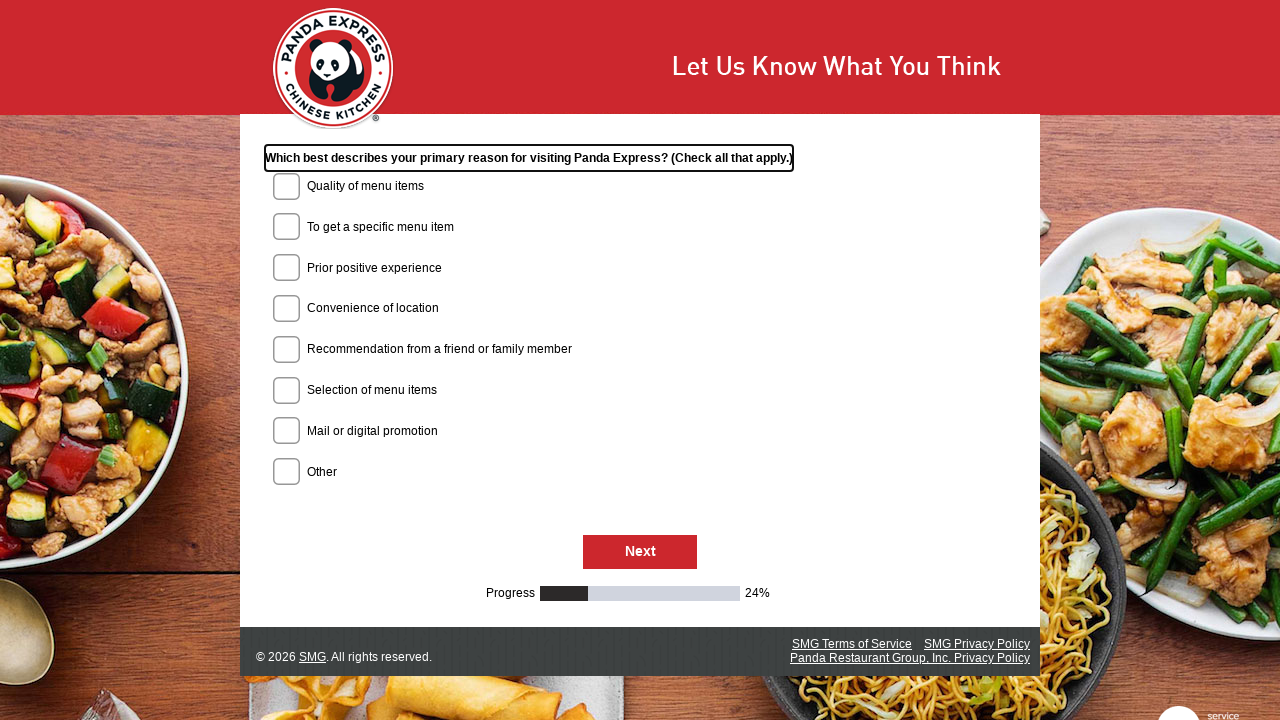

Survey page loaded
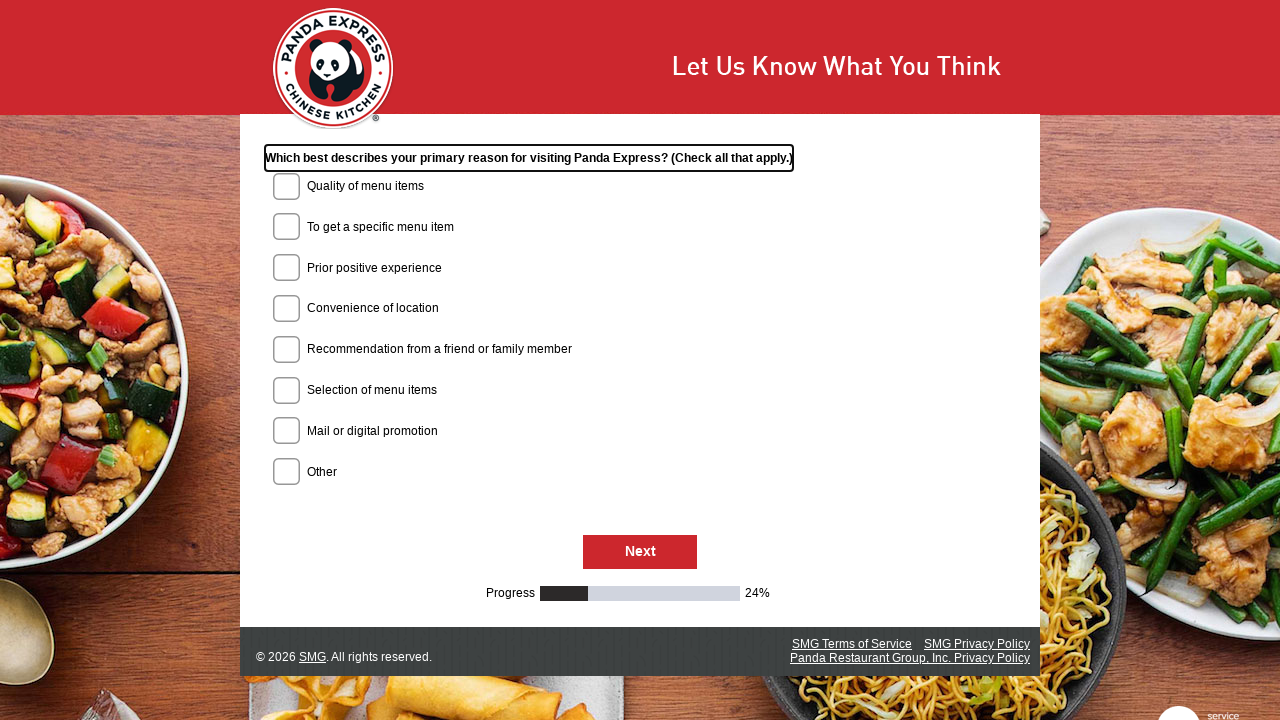

Clicked Next button to proceed to next survey page at (640, 553) on #NextButton
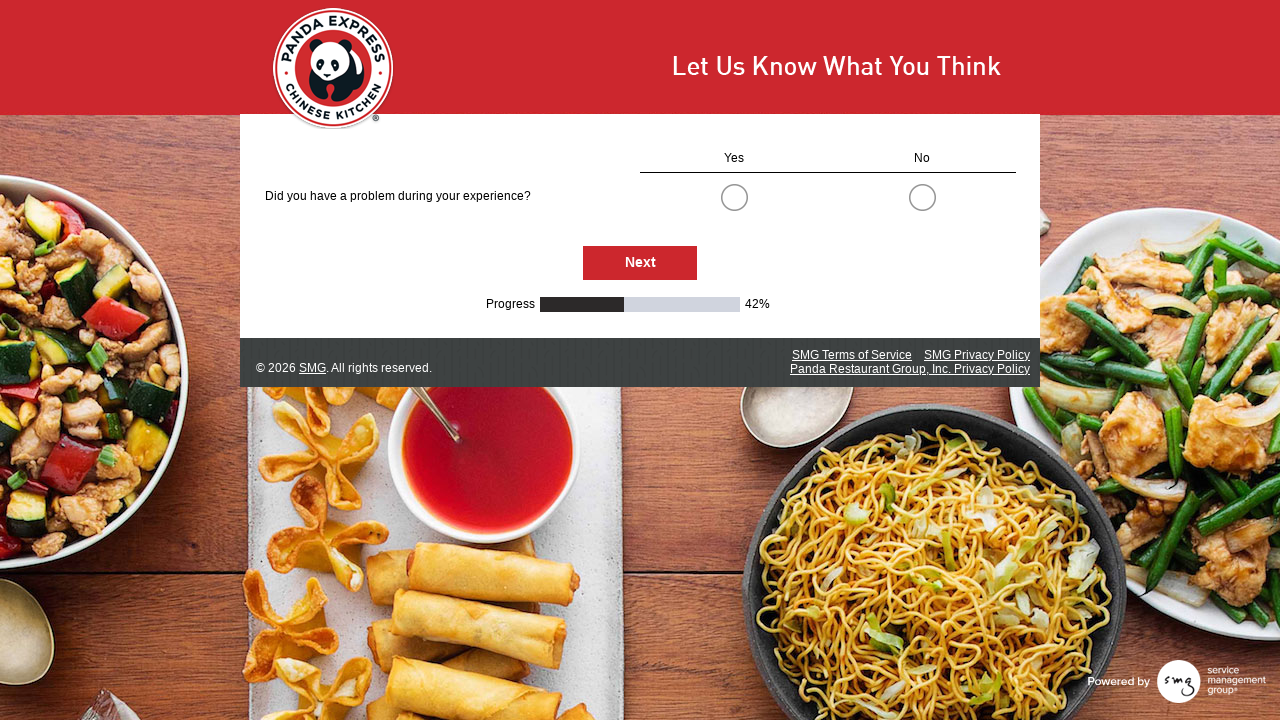

Survey page loaded
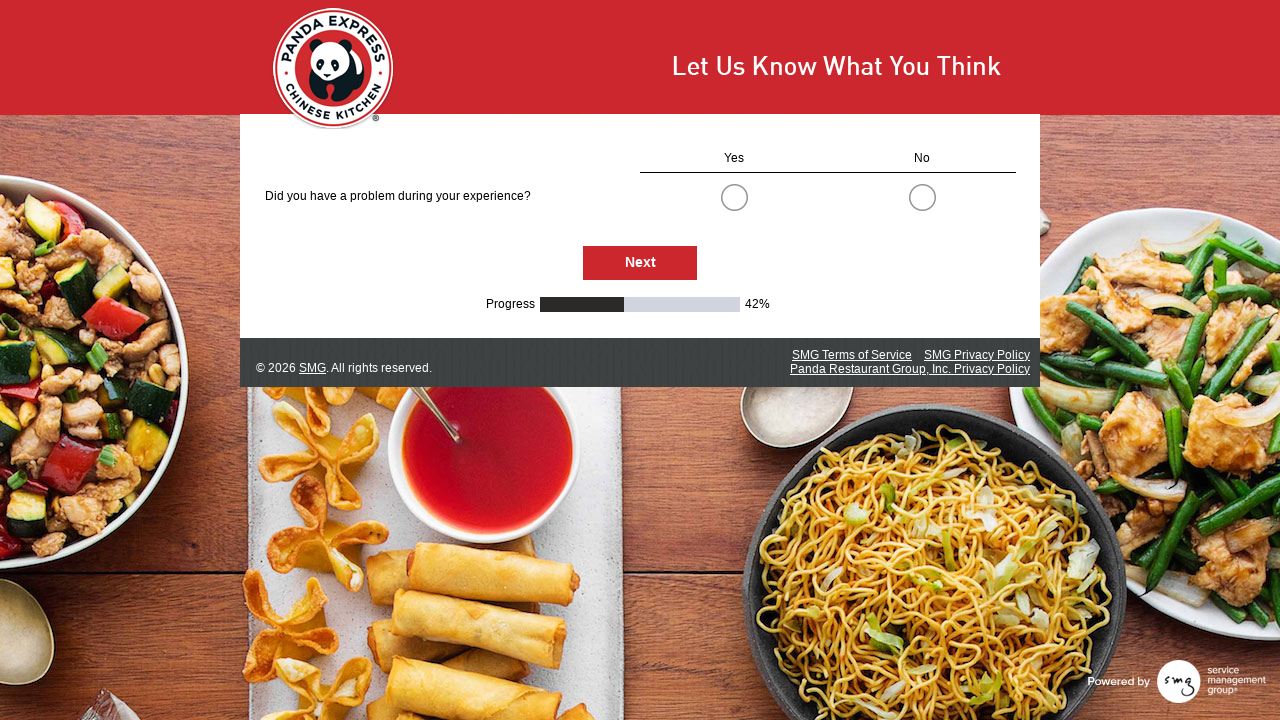

Selected first option for question group (radio button index 0) at (734, 197) on .radioSimpleInput >> nth=0
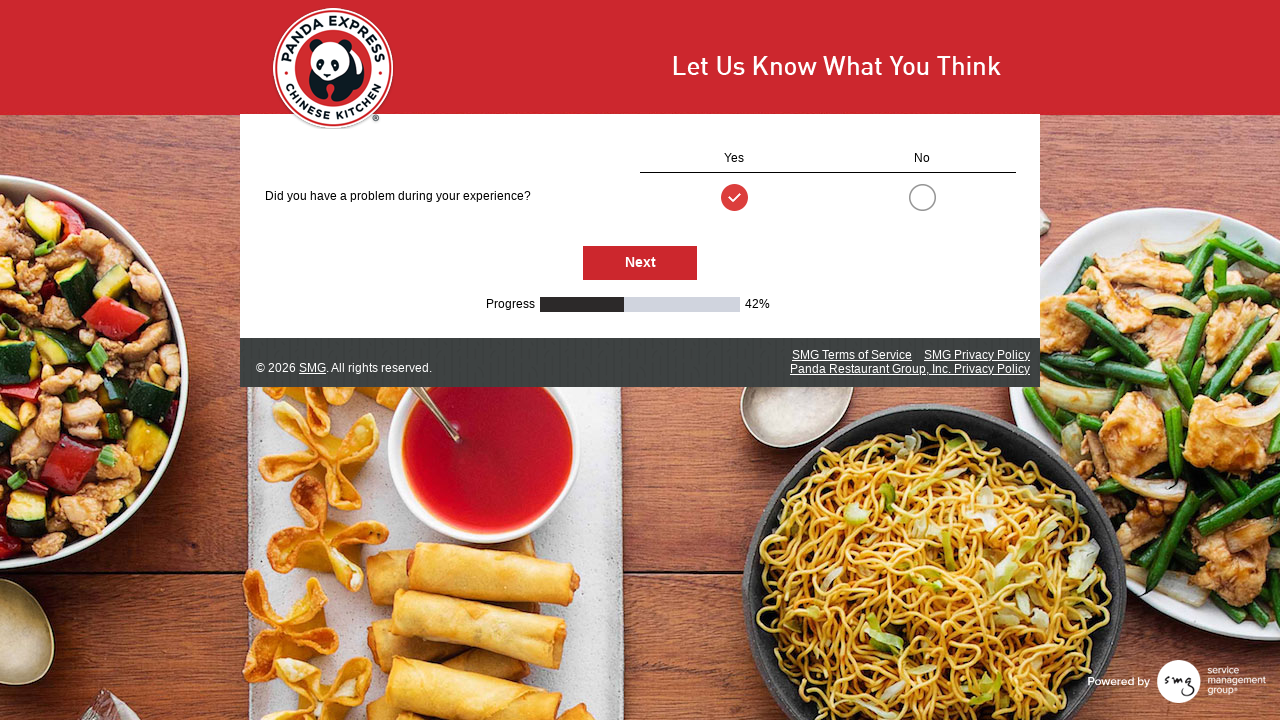

Clicked Next button to proceed to next survey page at (640, 263) on #NextButton
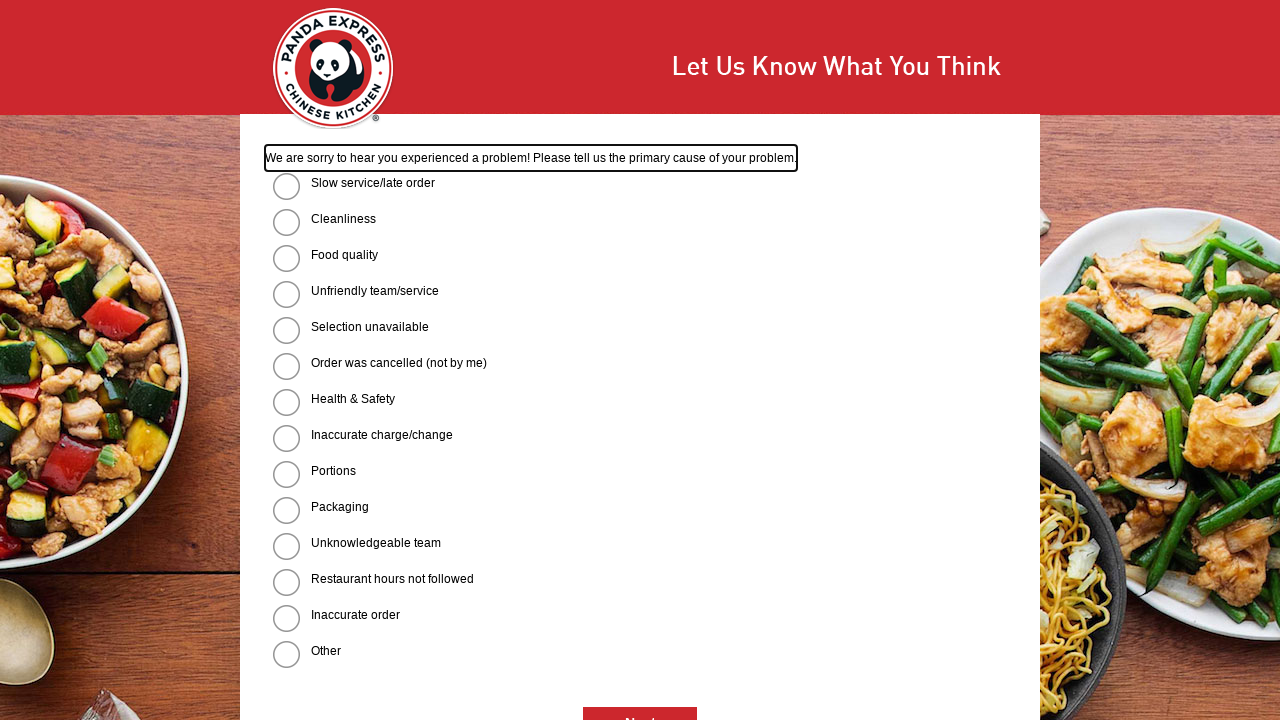

Survey page loaded
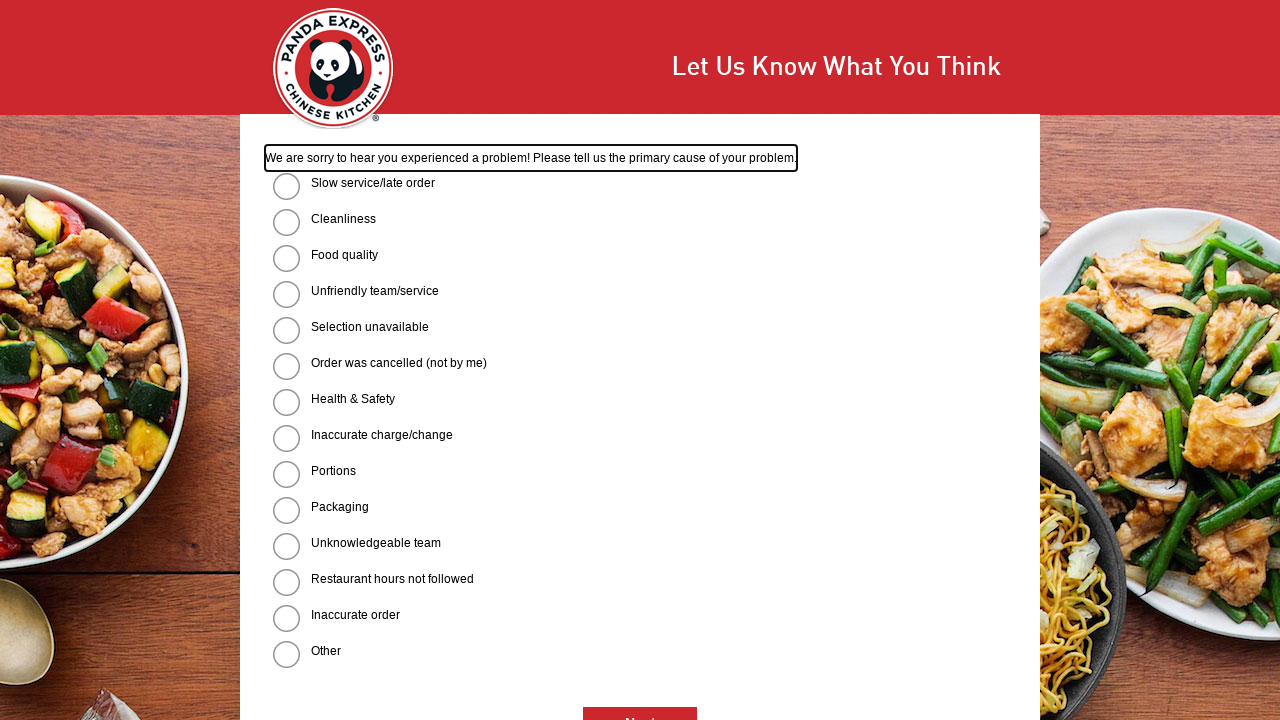

Selected first option for question group (radio button index 0) at (286, 186) on .radioSimpleInput >> nth=0
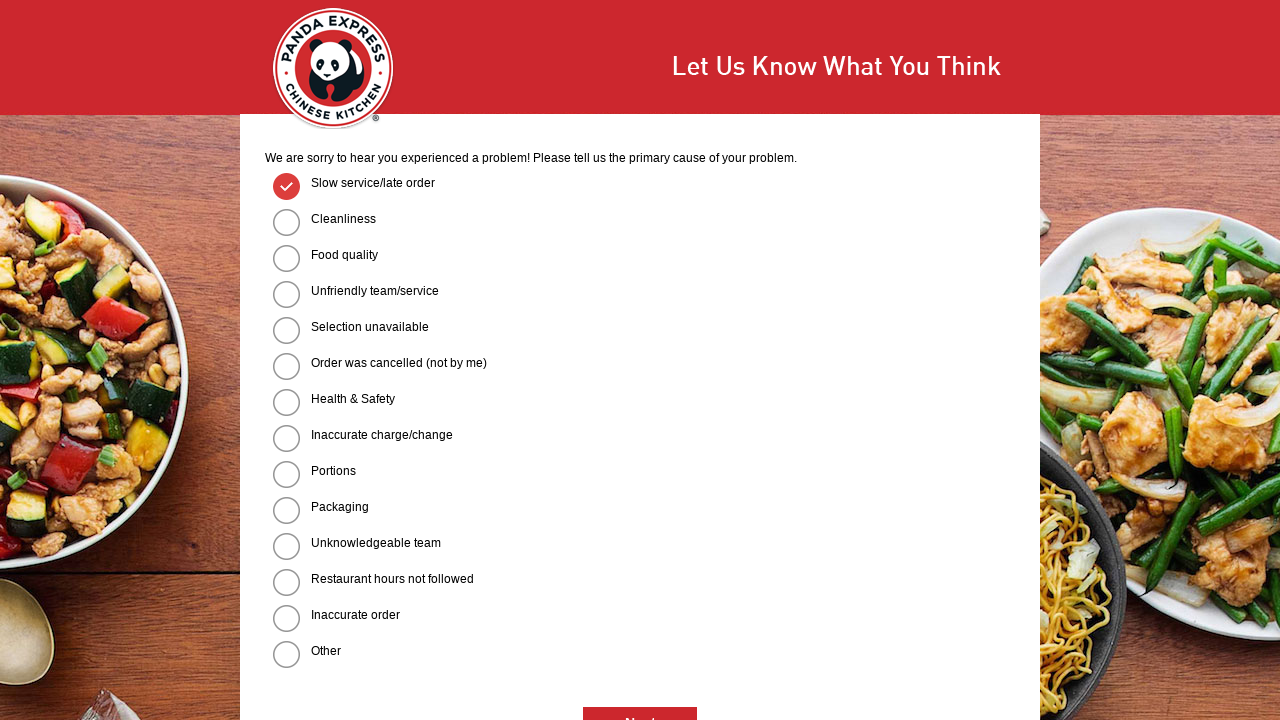

Selected first option for question group (radio button index 5) at (286, 366) on .radioSimpleInput >> nth=5
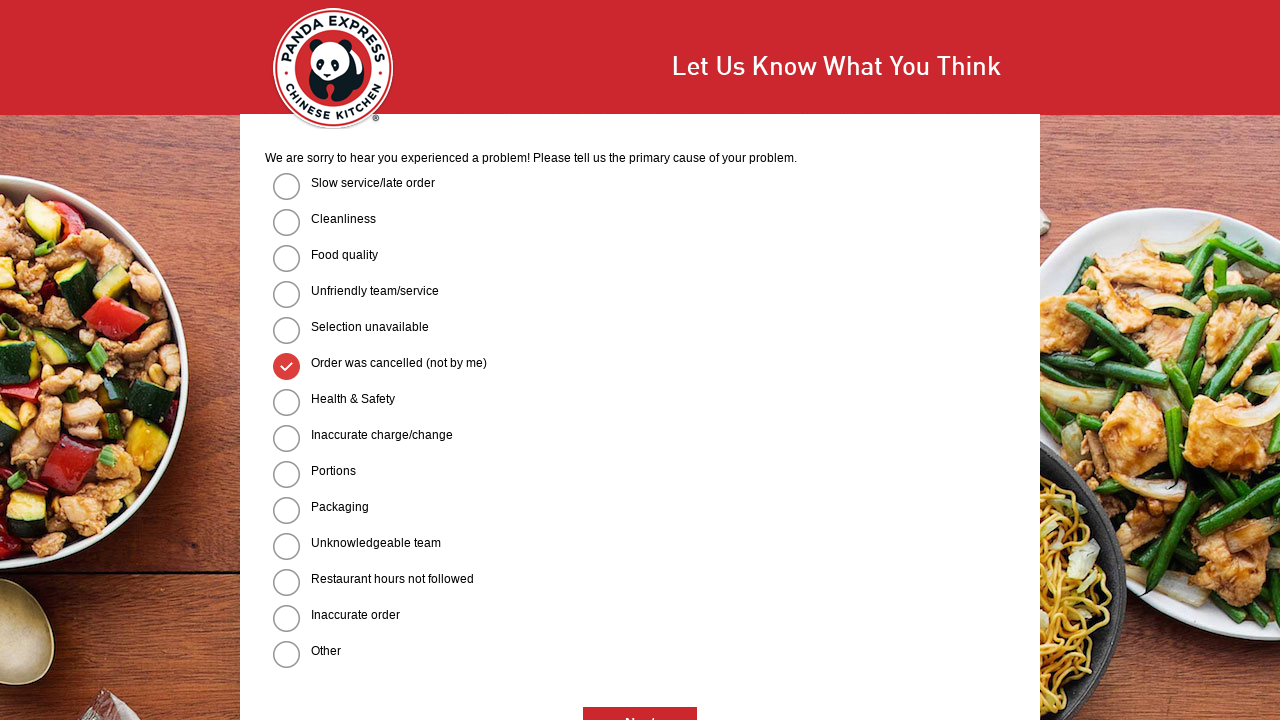

Selected first option for question group (radio button index 10) at (286, 546) on .radioSimpleInput >> nth=10
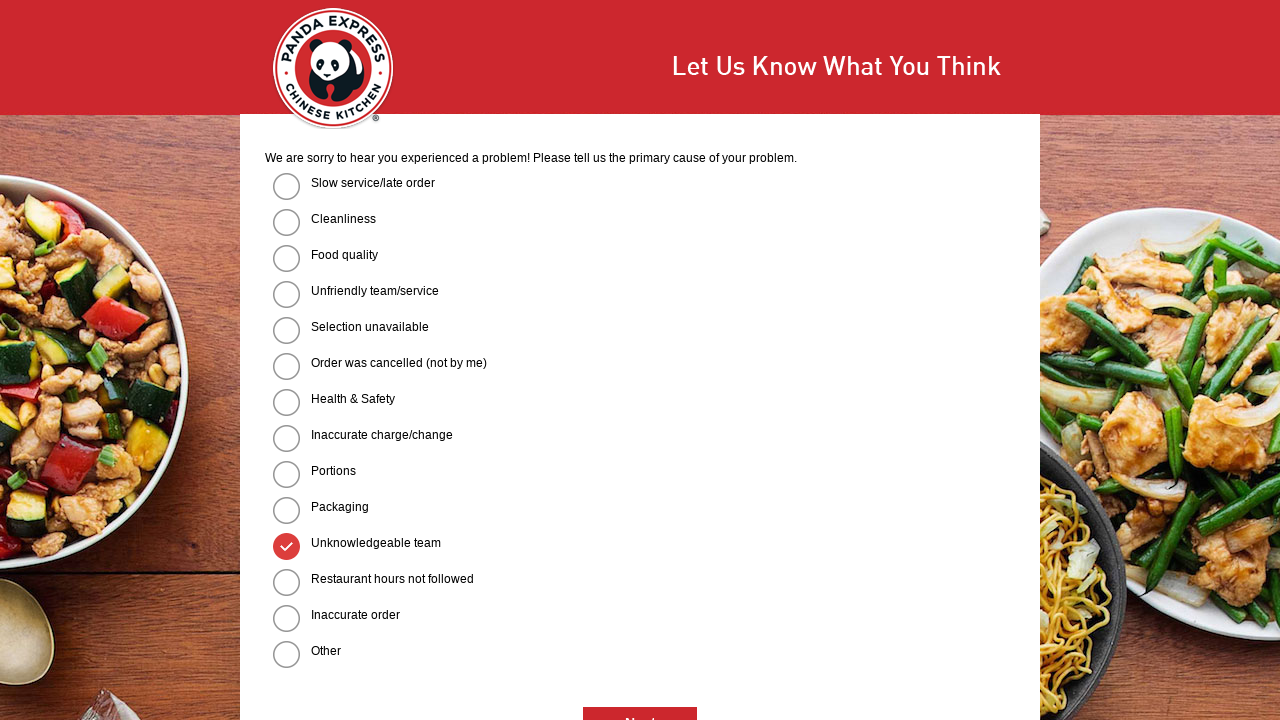

Clicked Next button to proceed to next survey page at (640, 703) on #NextButton
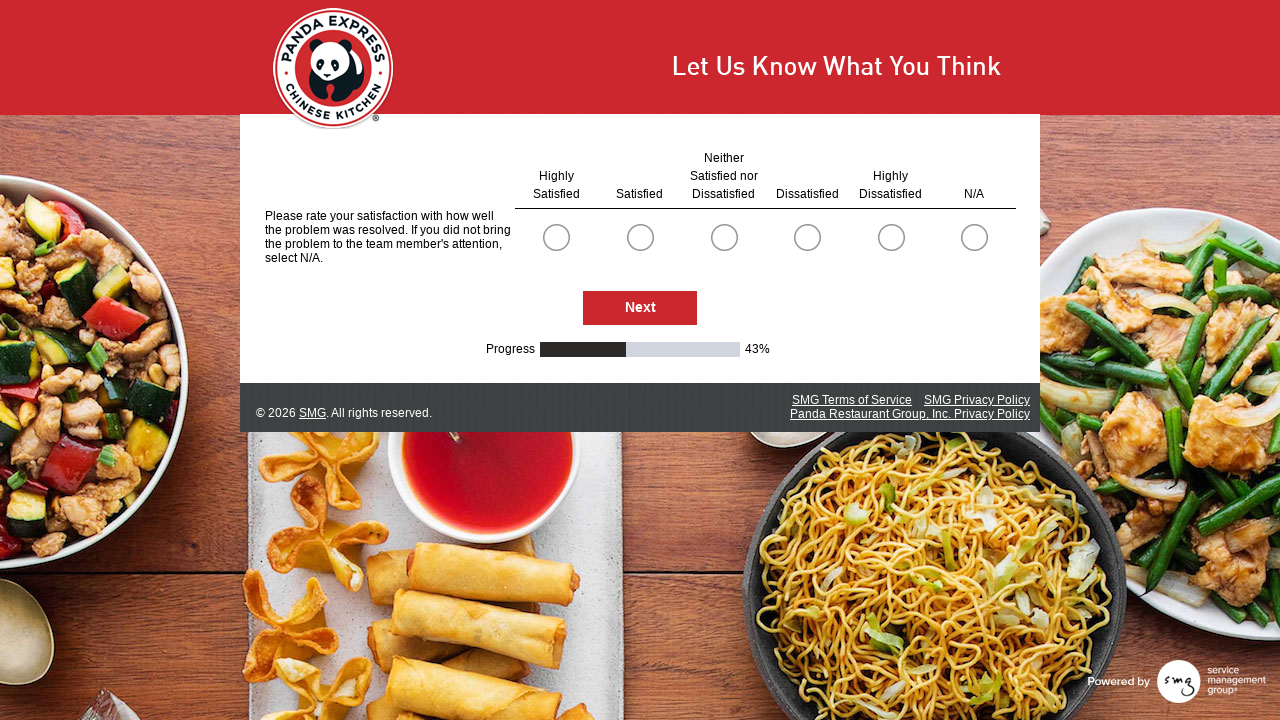

Survey page loaded
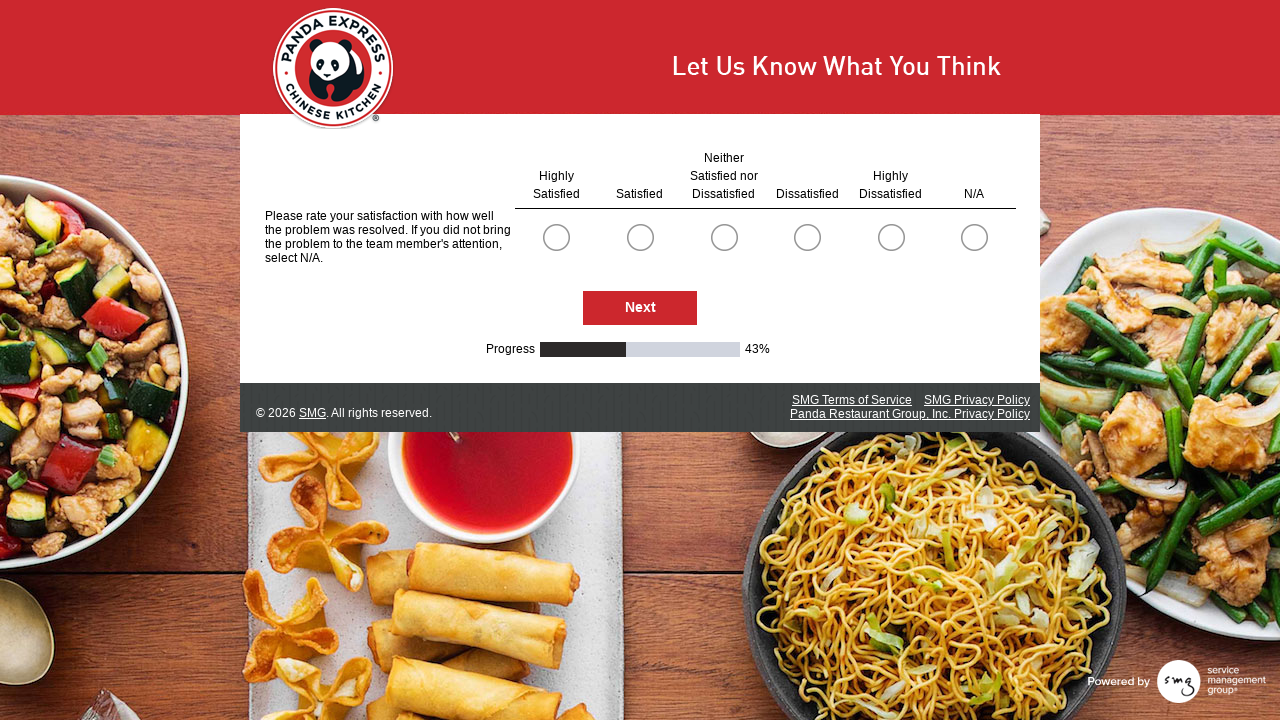

Selected first option for question group (radio button index 0) at (556, 237) on .radioSimpleInput >> nth=0
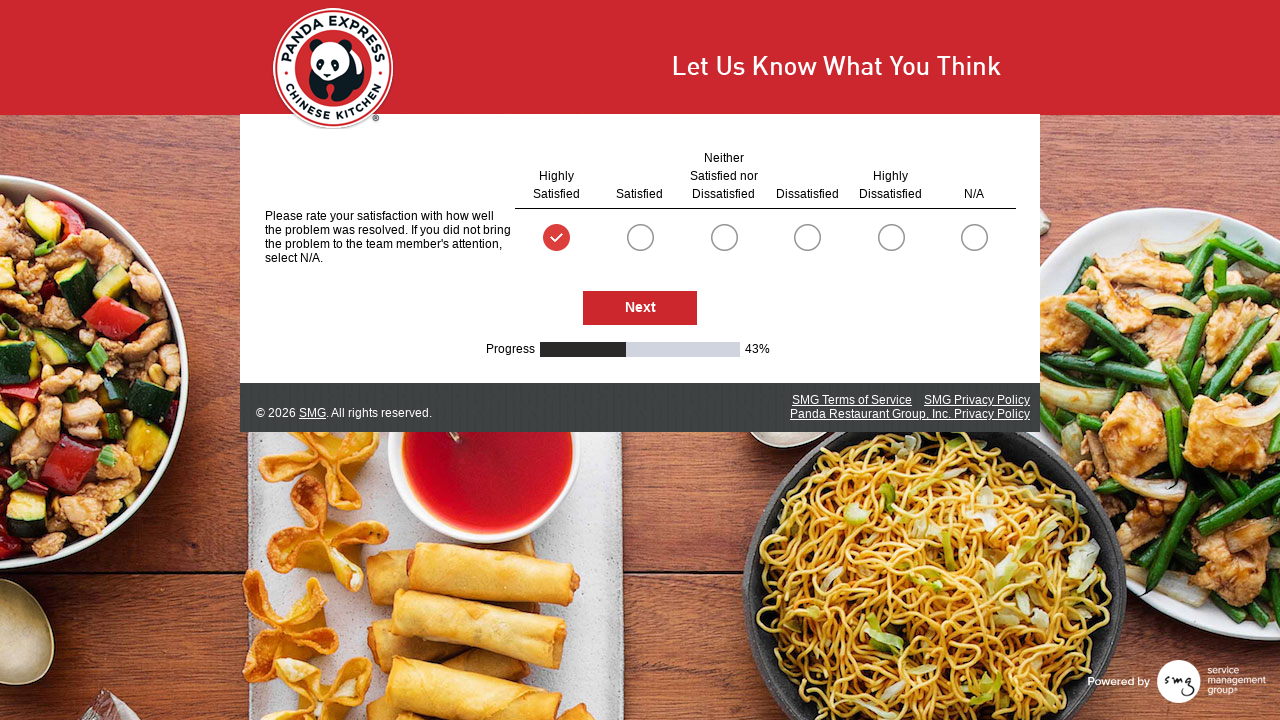

Selected first option for question group (radio button index 5) at (974, 237) on .radioSimpleInput >> nth=5
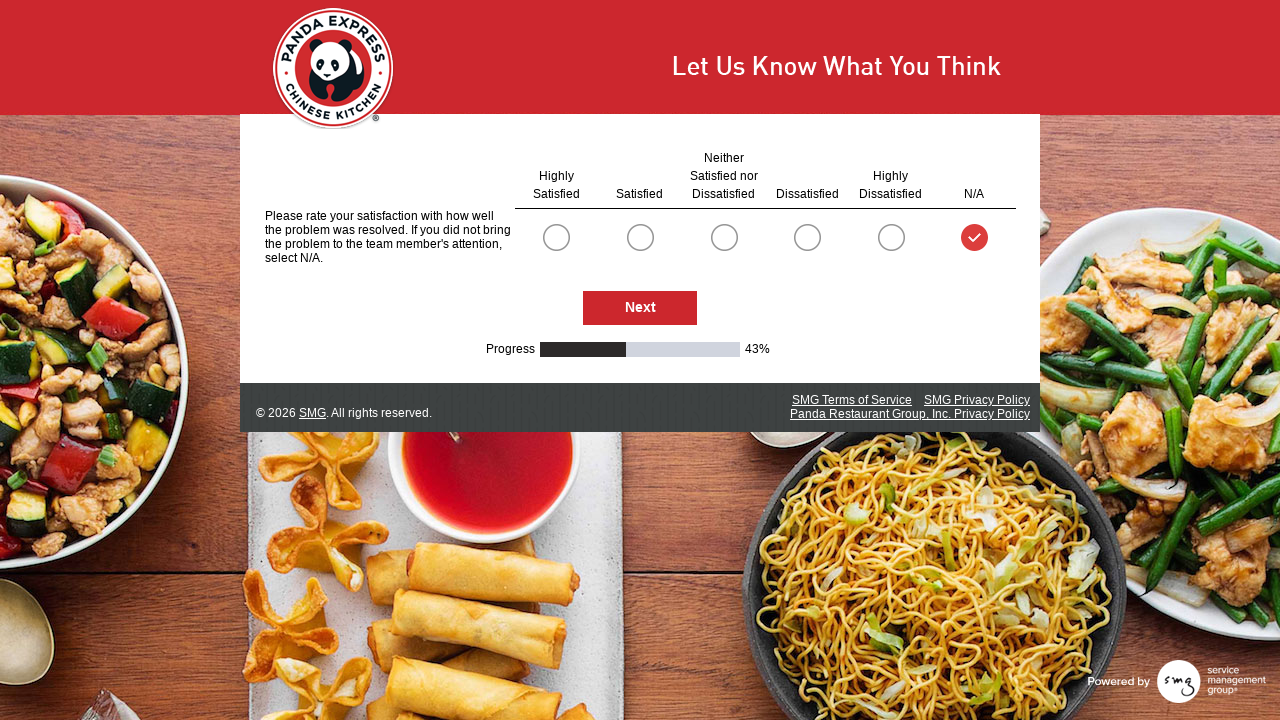

Clicked Next button to proceed to next survey page at (640, 309) on #NextButton
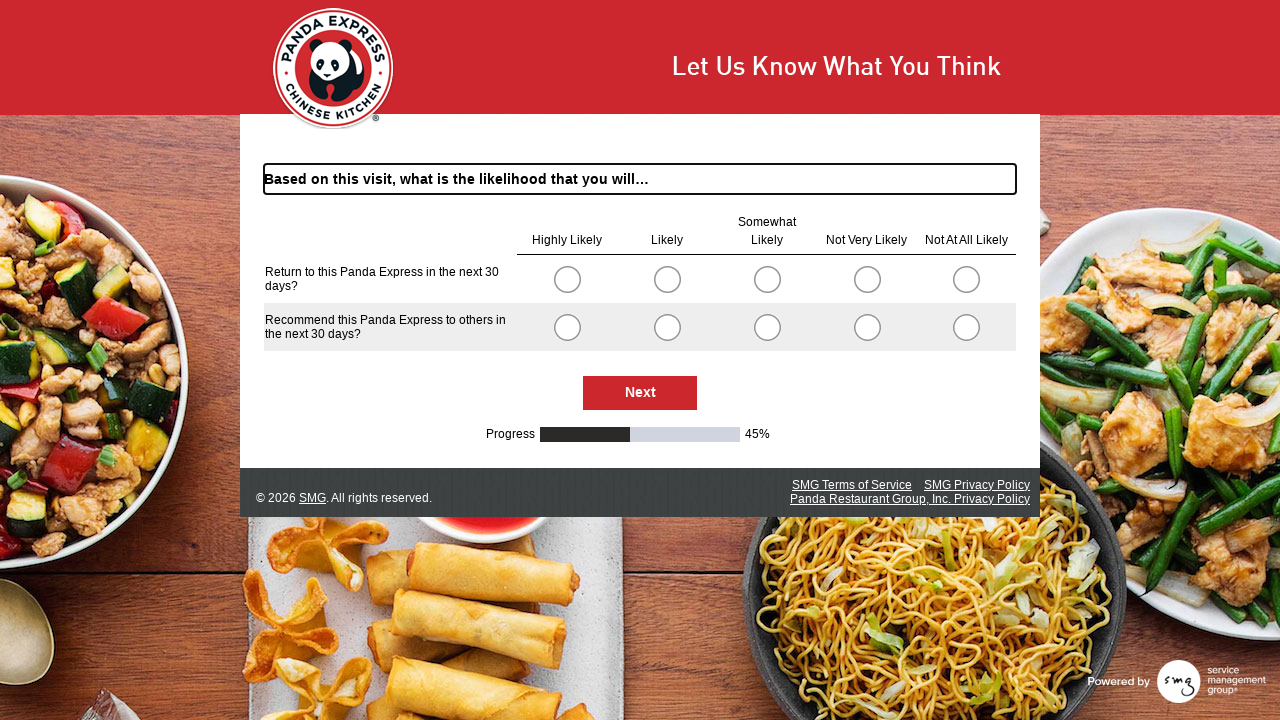

Survey page loaded
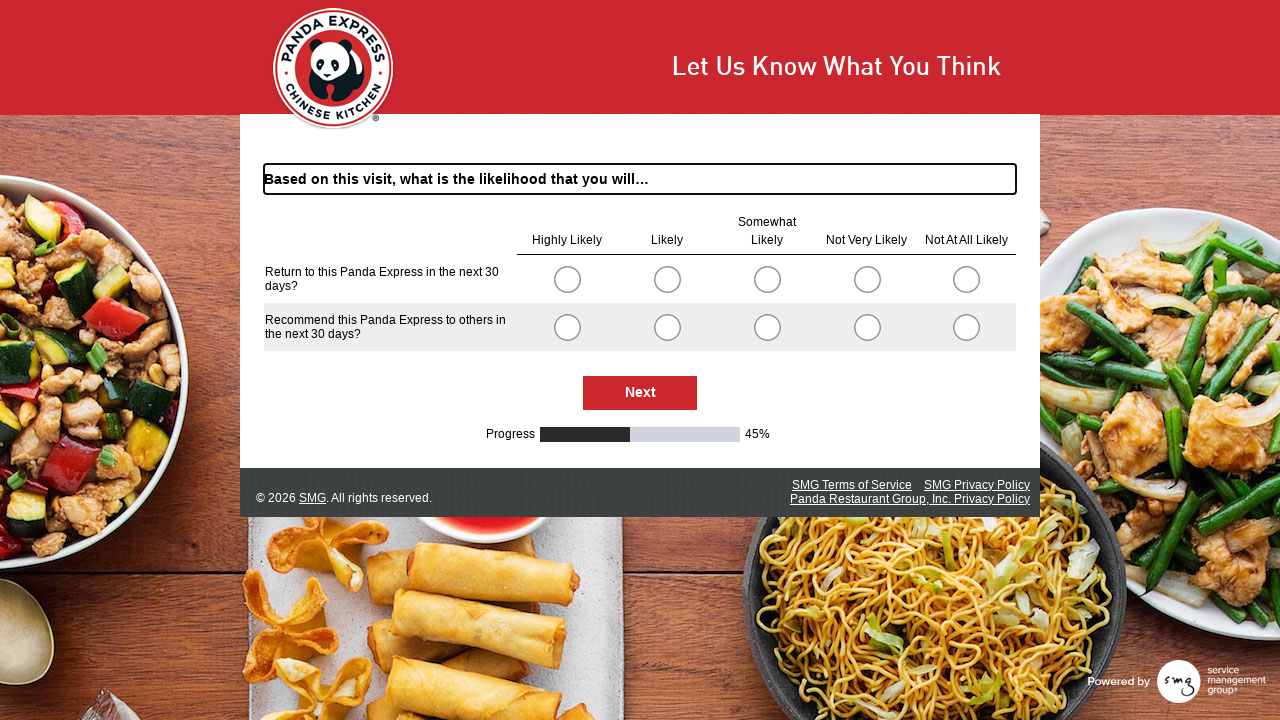

Selected first option for question group (radio button index 0) at (567, 279) on .radioSimpleInput >> nth=0
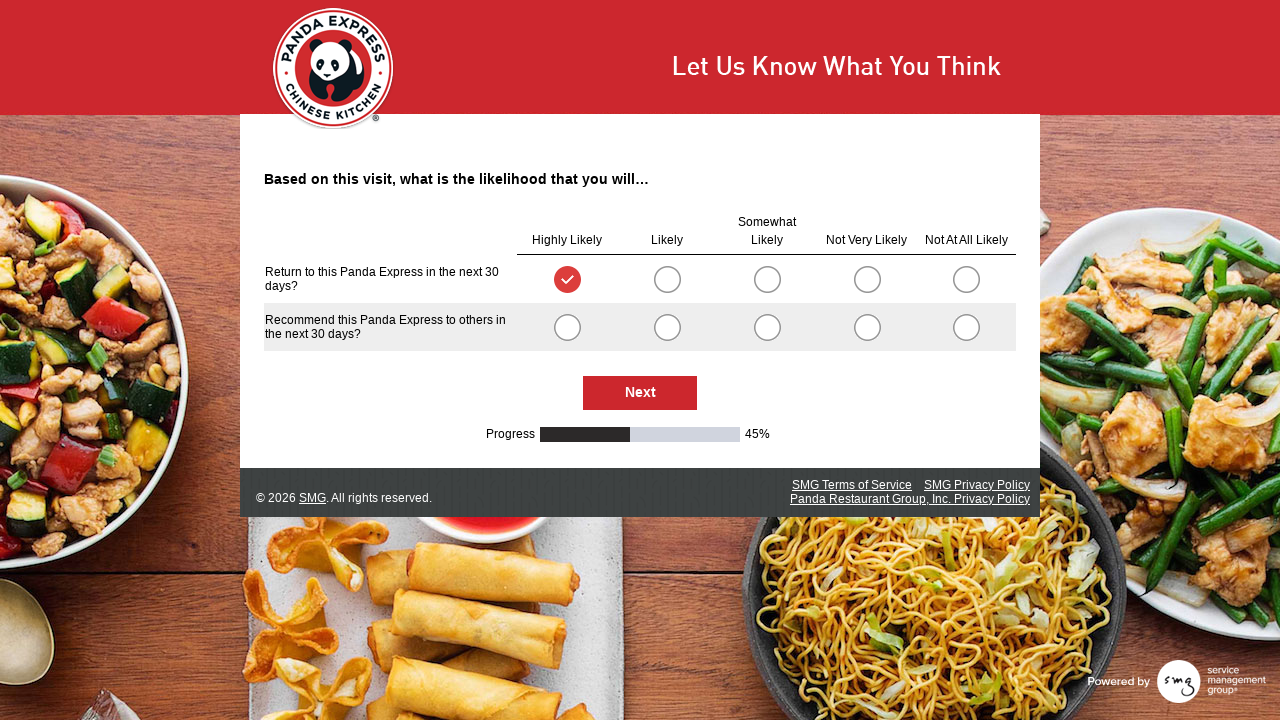

Selected first option for question group (radio button index 5) at (567, 327) on .radioSimpleInput >> nth=5
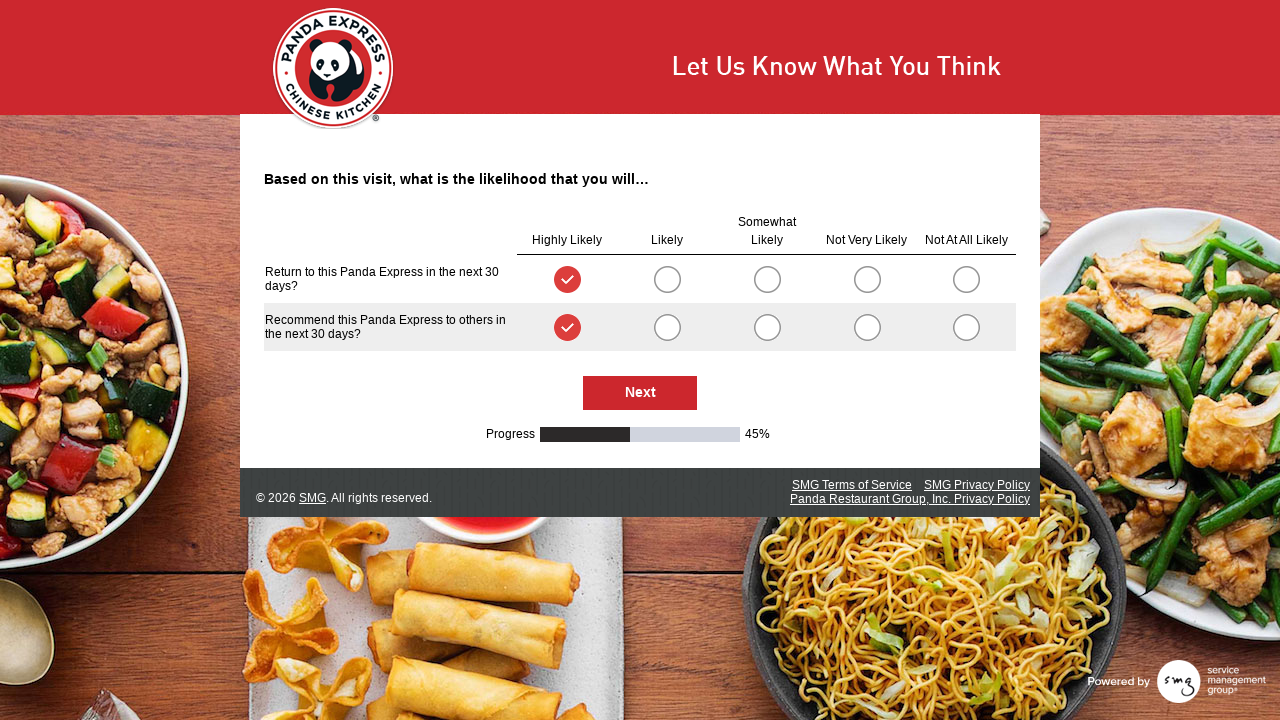

Clicked Next button to proceed to next survey page at (640, 393) on #NextButton
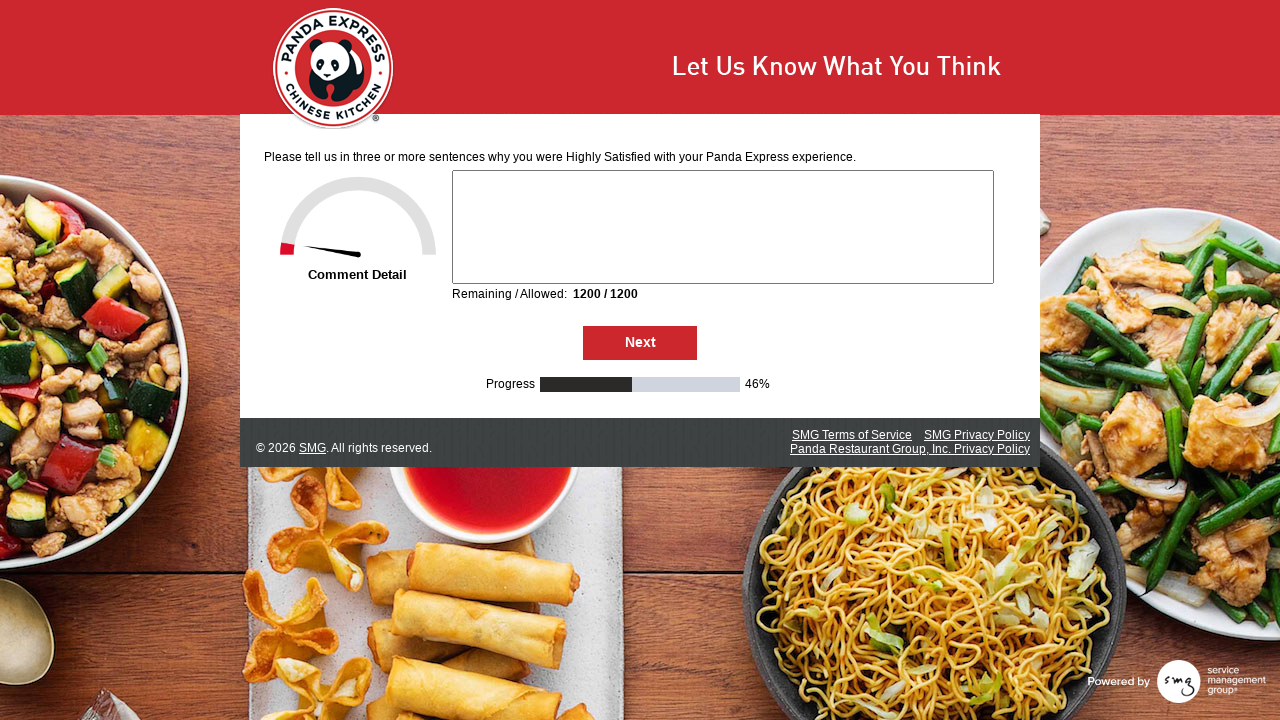

Survey page loaded
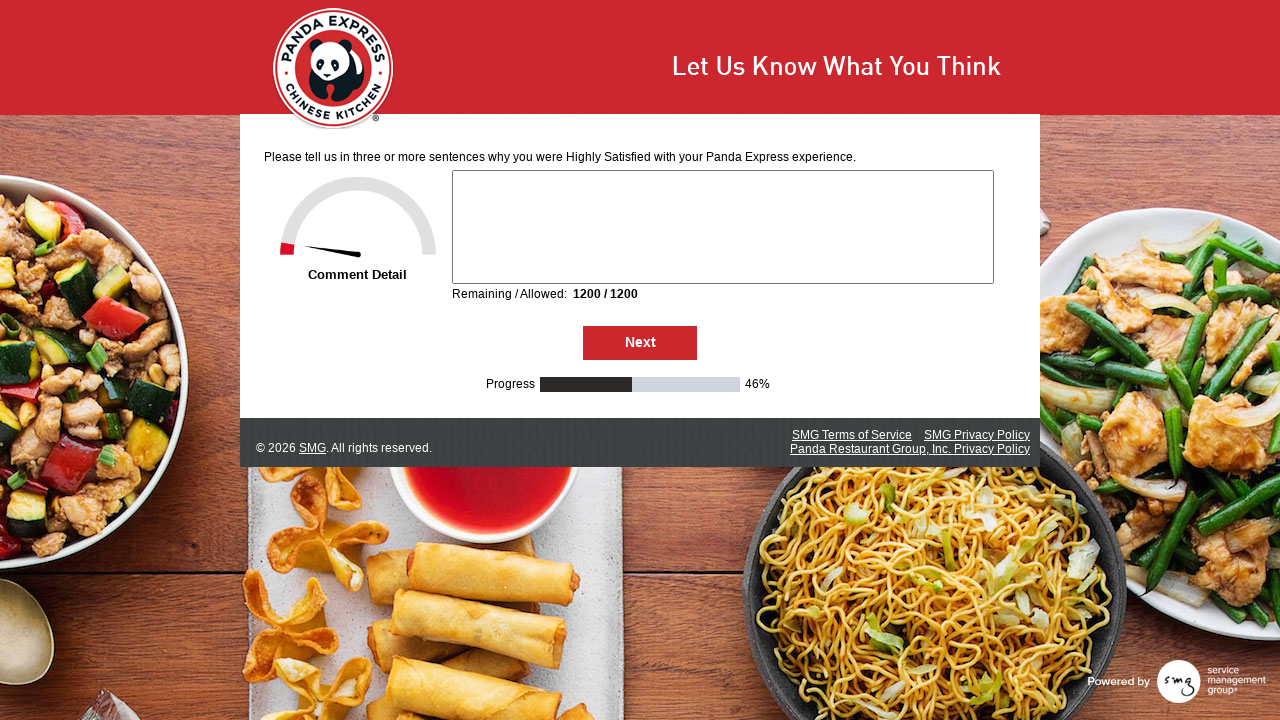

Clicked Next button to proceed to next survey page at (640, 343) on #NextButton
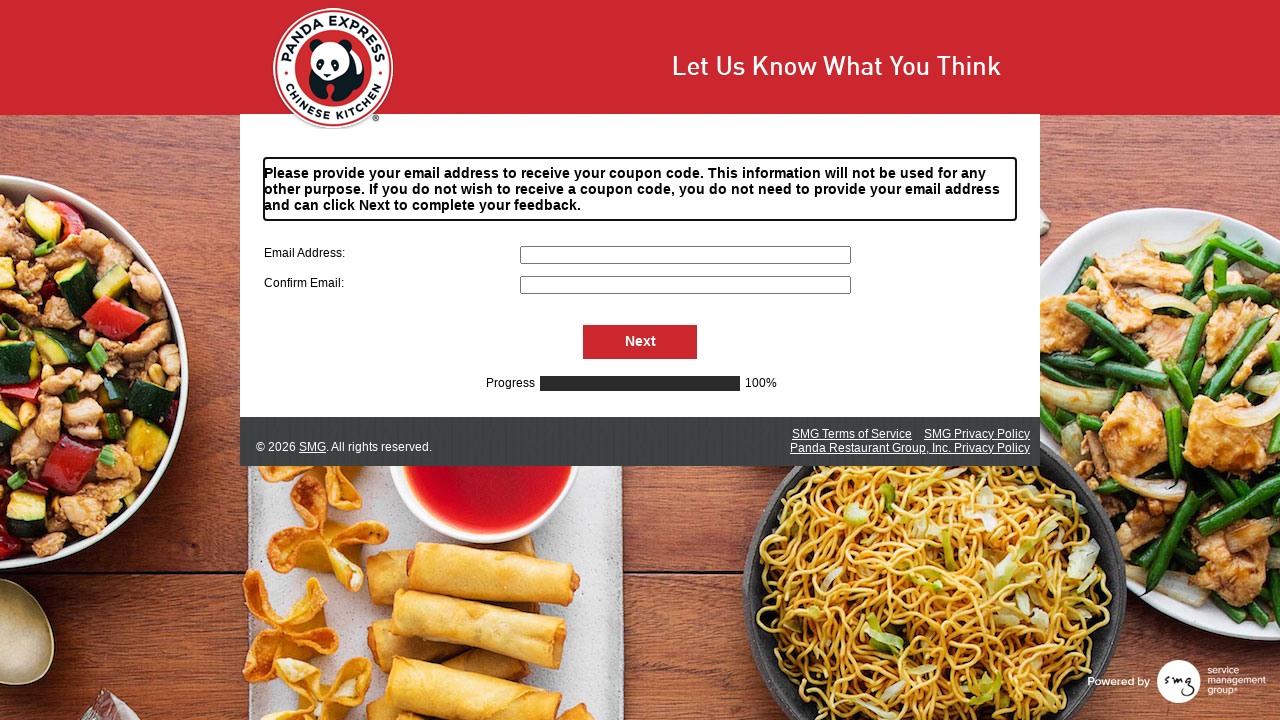

Survey page loaded
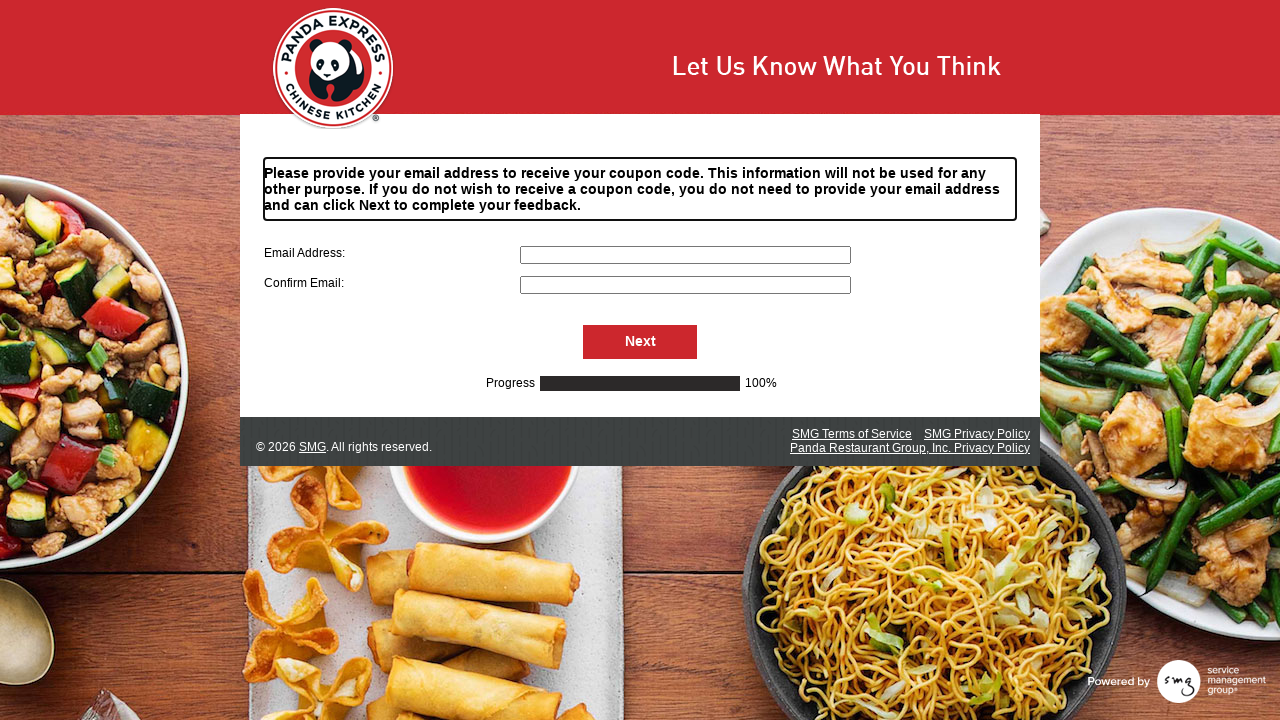

Clicked Next button to proceed to next survey page at (640, 342) on #NextButton
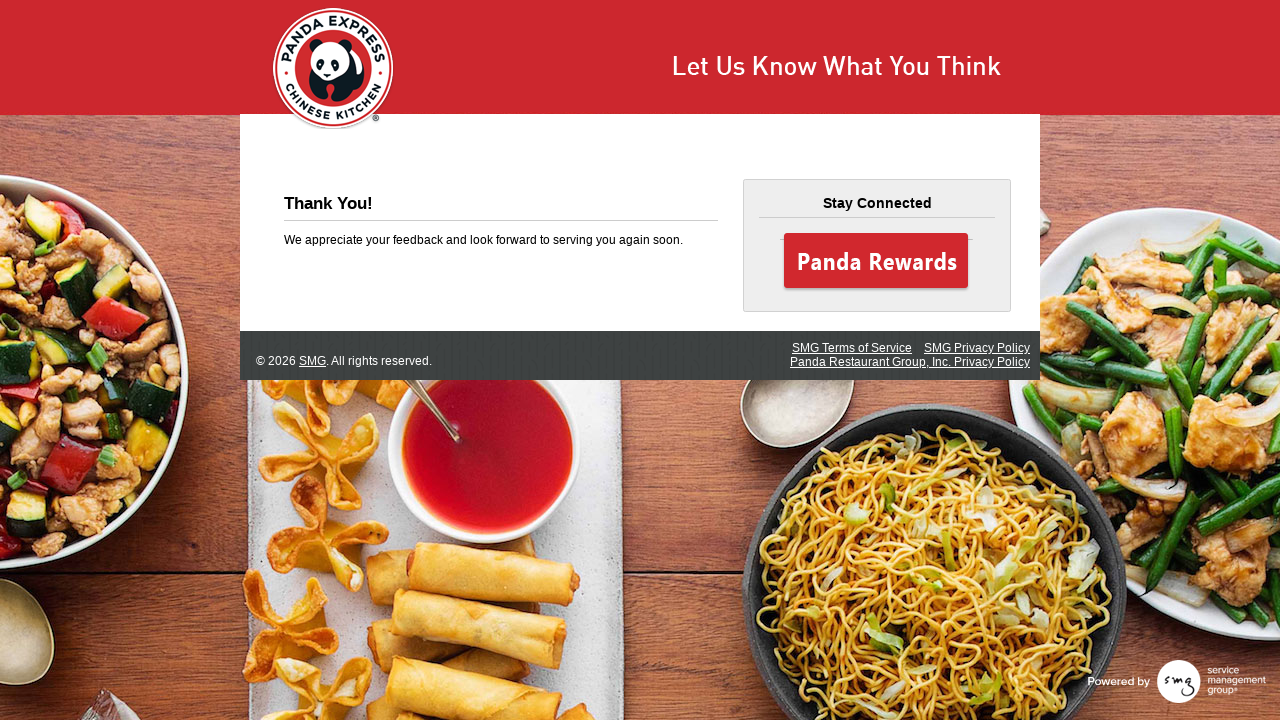

Survey page loaded
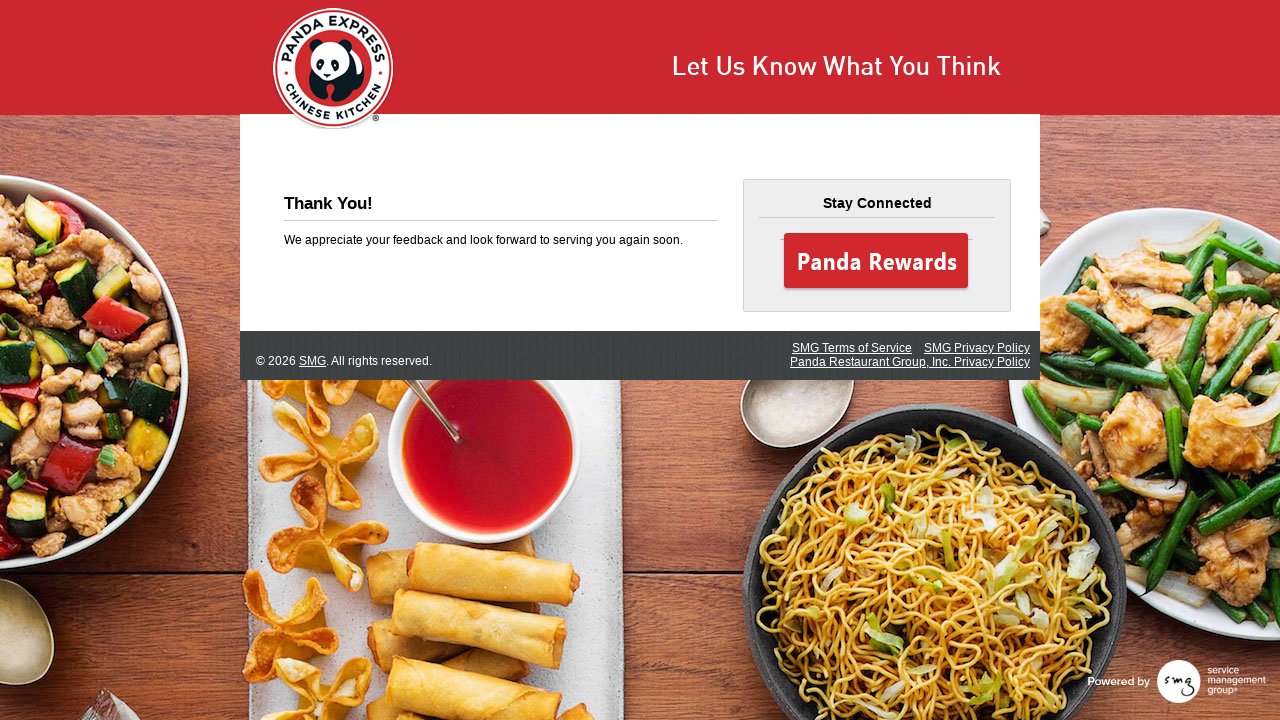

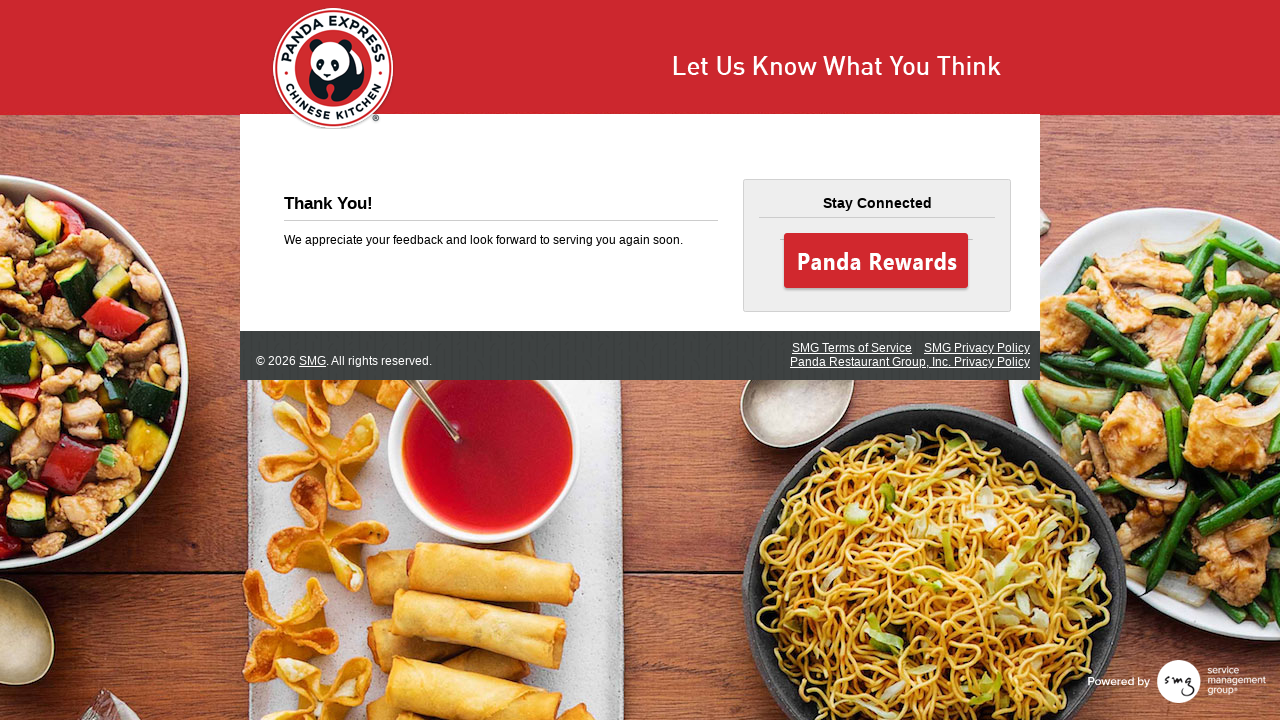